Searches for multiple products across paginated table pages and clicks the checkbox for each matching product found

Starting URL: https://testautomationpractice.blogspot.com/

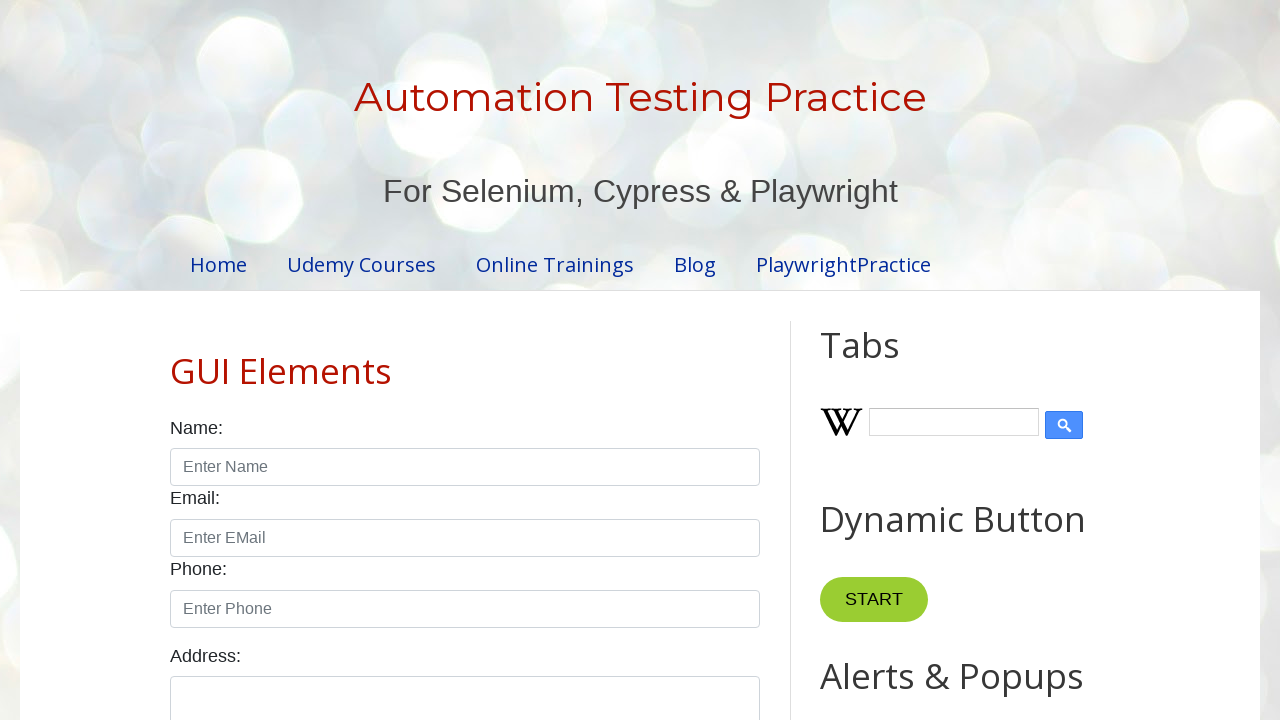

Product table loaded
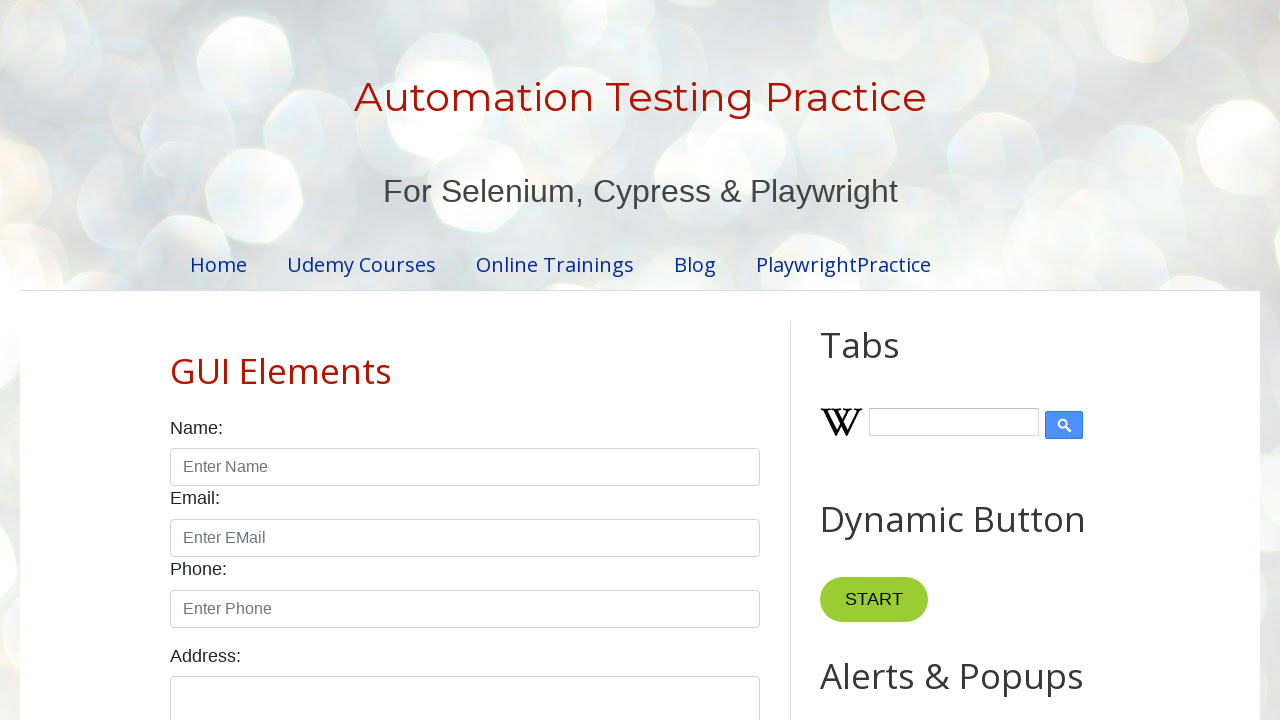

Pagination controls loaded
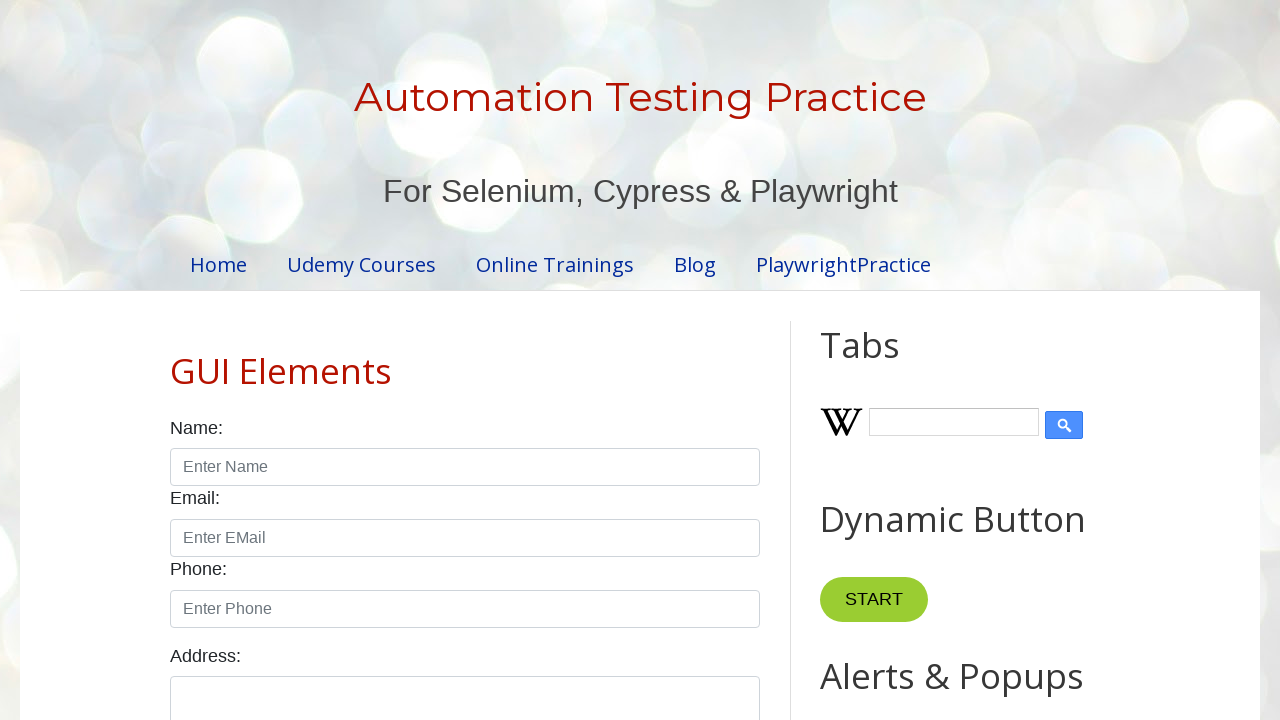

Clicked pagination link 1 at (416, 361) on #pagination > li > a >> nth=0
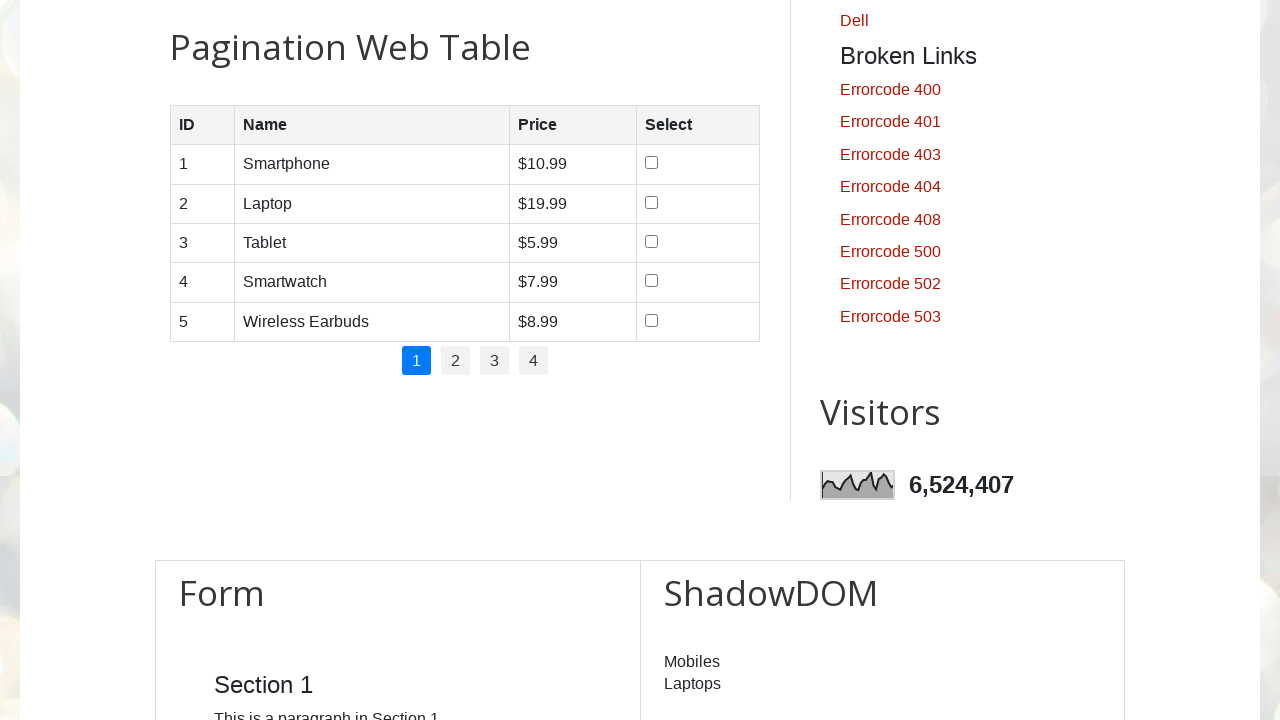

Table rows loaded after pagination
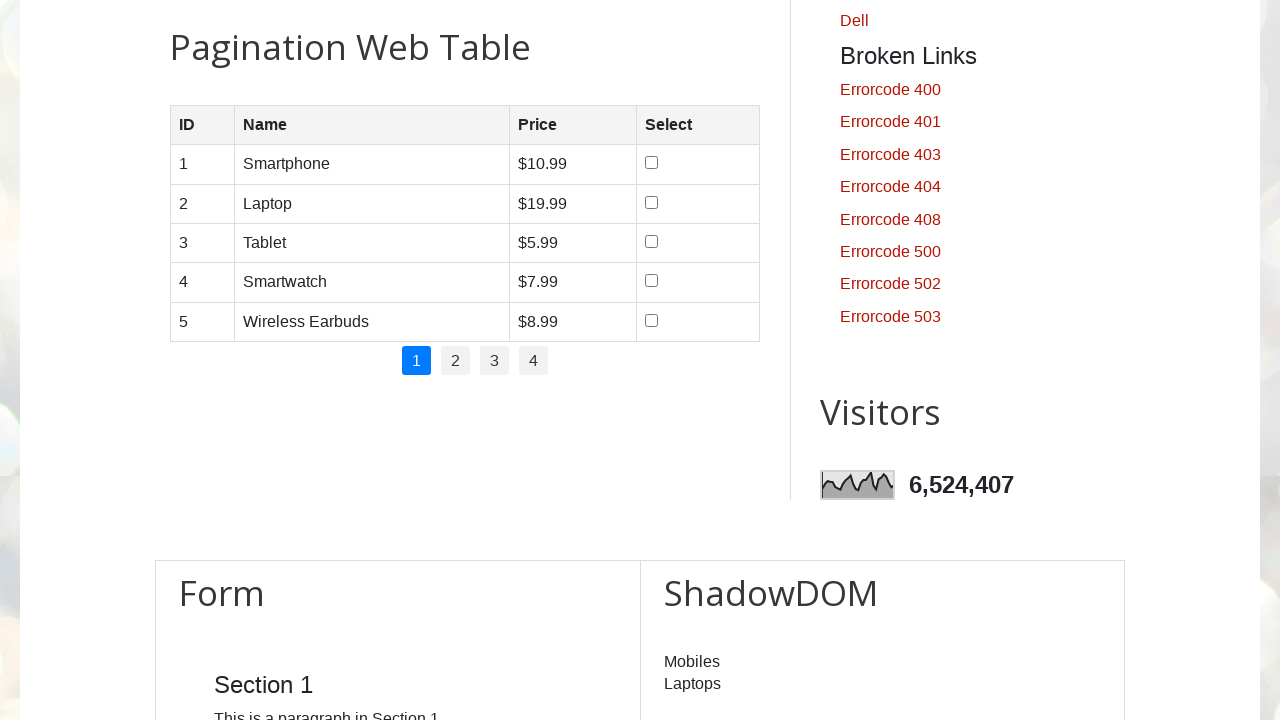

Waited 500ms for table to fully render
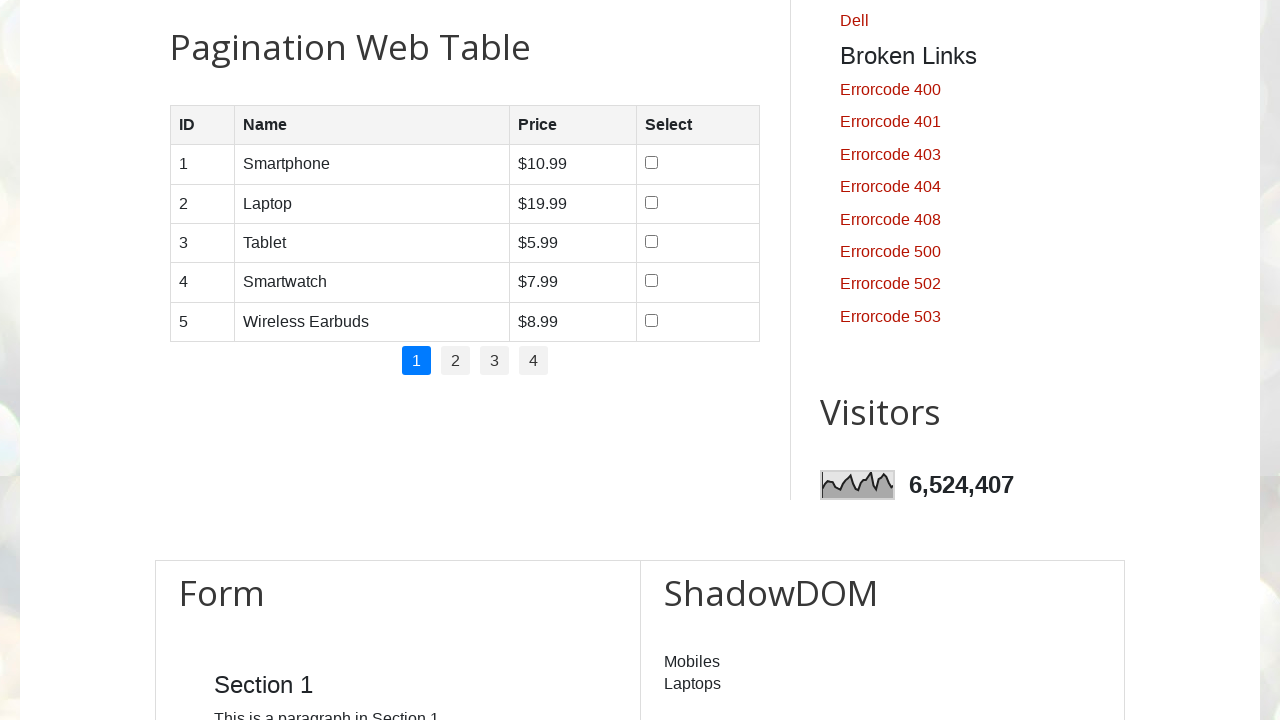

Clicked checkbox for product 'Wireless Earbuds' at (651, 320) on #productTable > tbody > tr >> nth=4 >> input
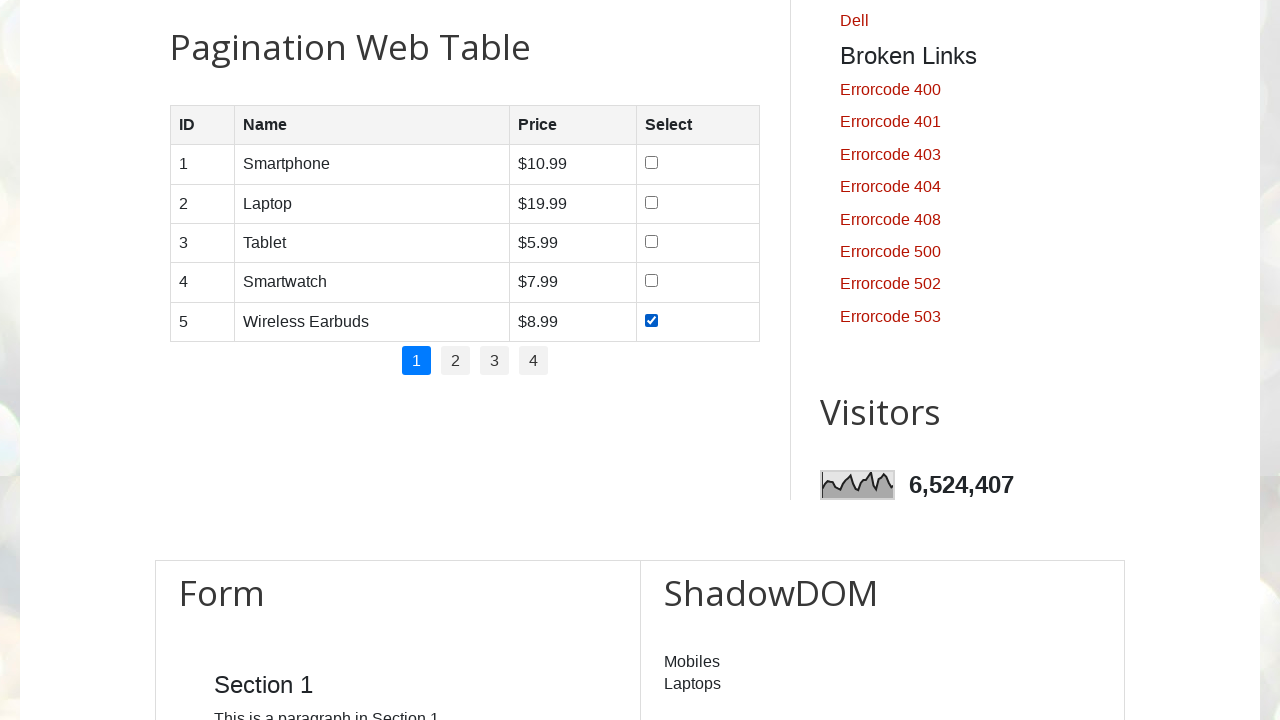

Waited 2000ms after selecting 'Wireless Earbuds'
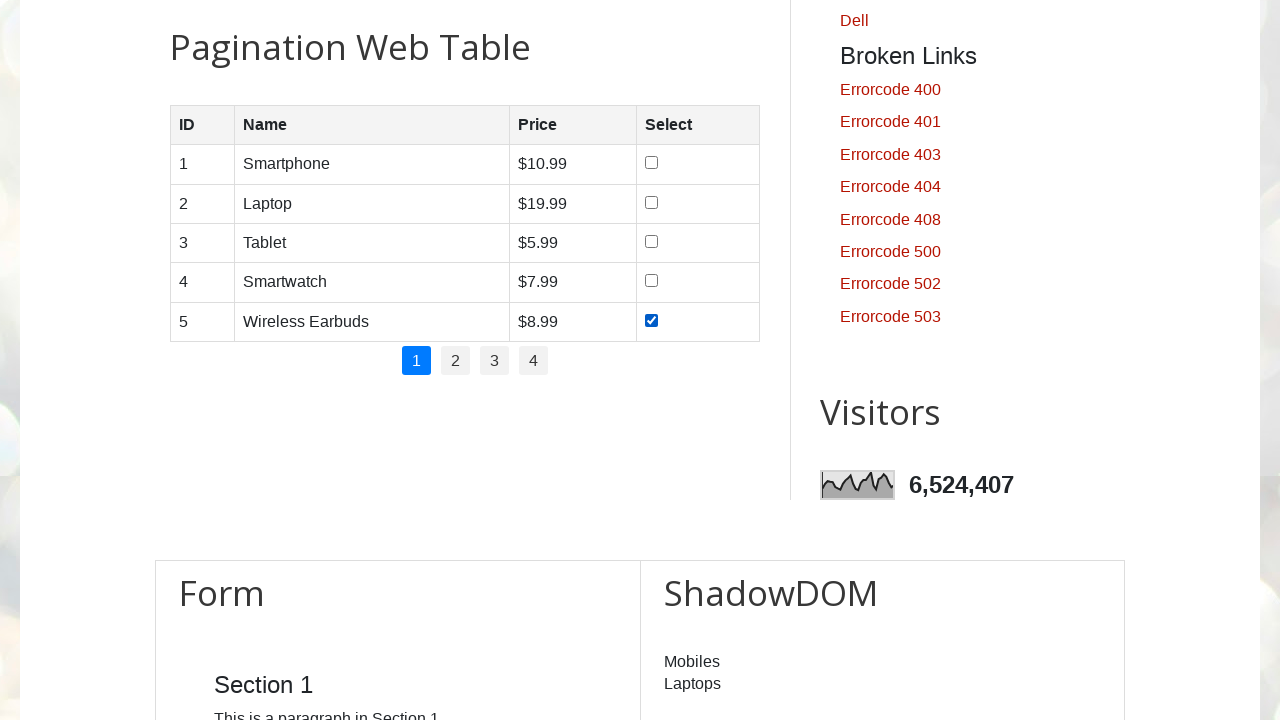

Clicked pagination link 2 at (456, 361) on #pagination > li > a >> nth=1
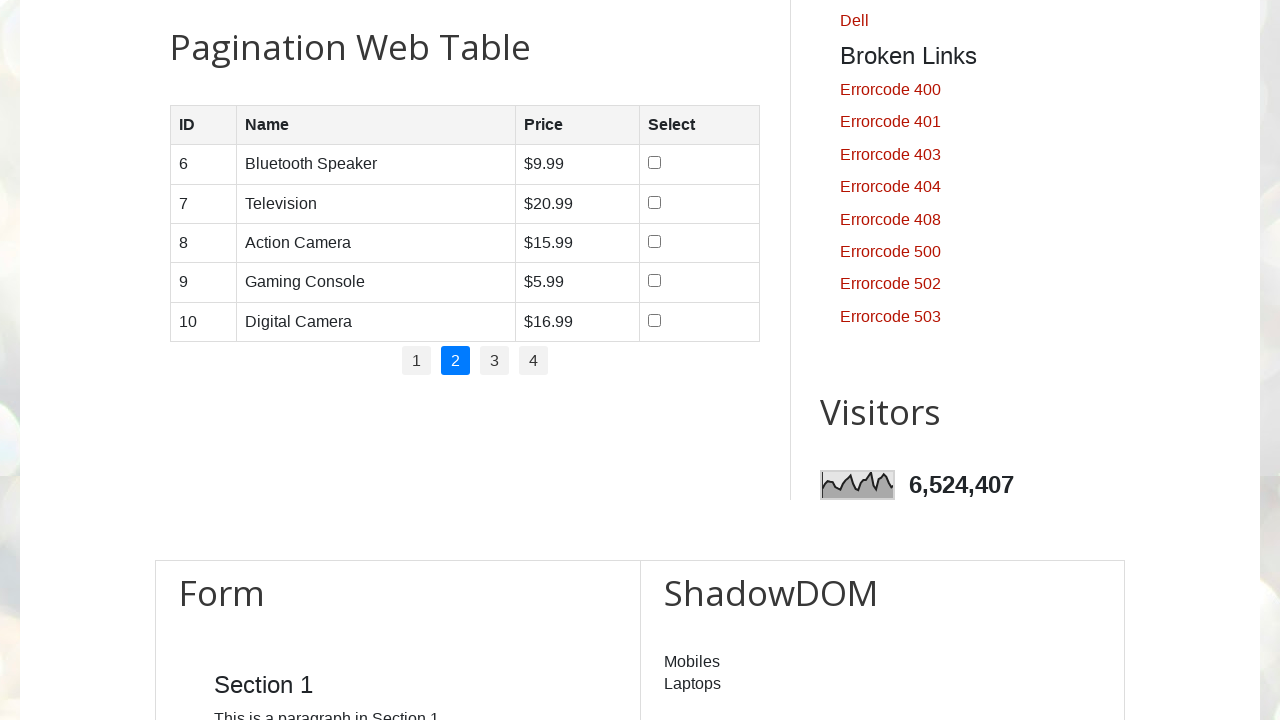

Table rows loaded after pagination
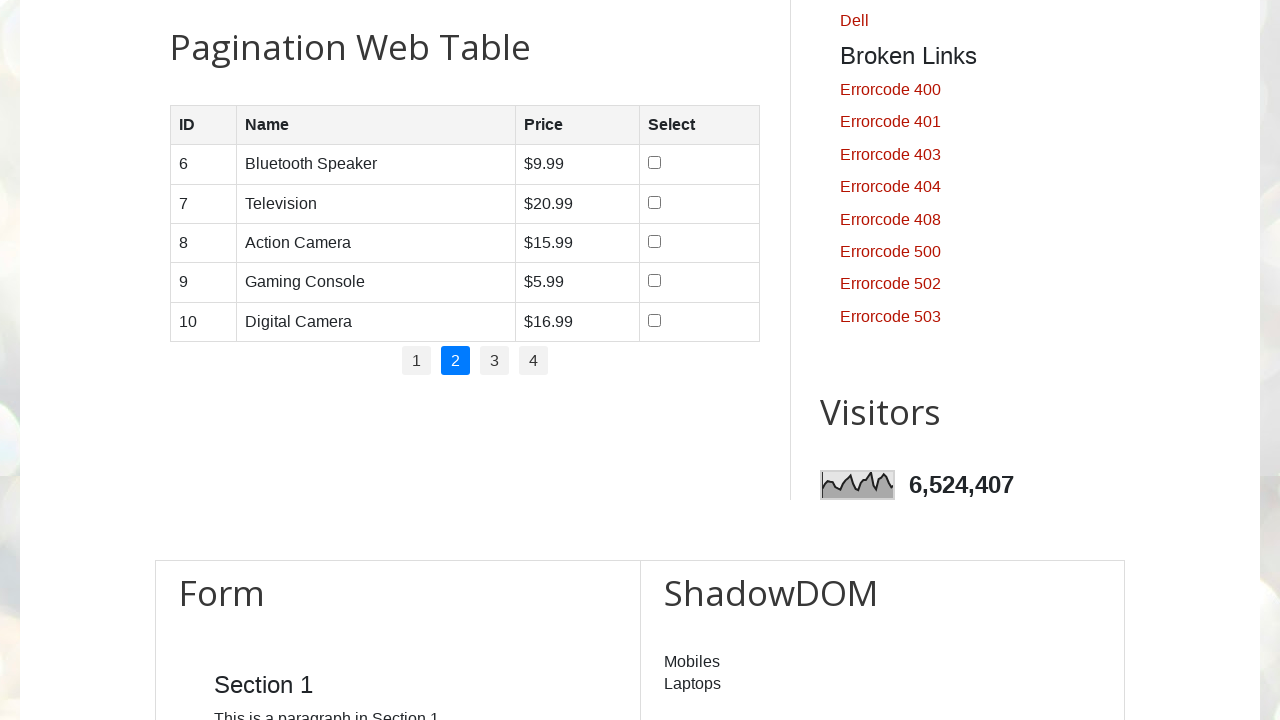

Waited 500ms for table to fully render
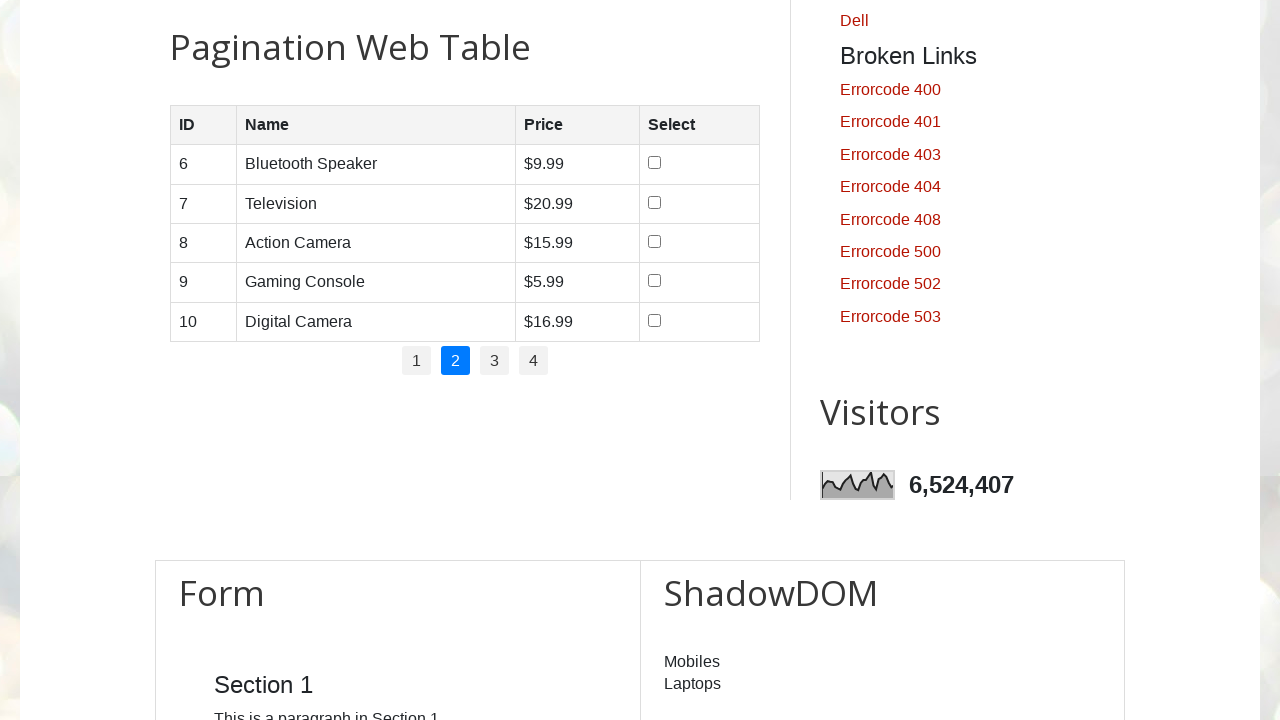

Clicked pagination link 3 at (494, 361) on #pagination > li > a >> nth=2
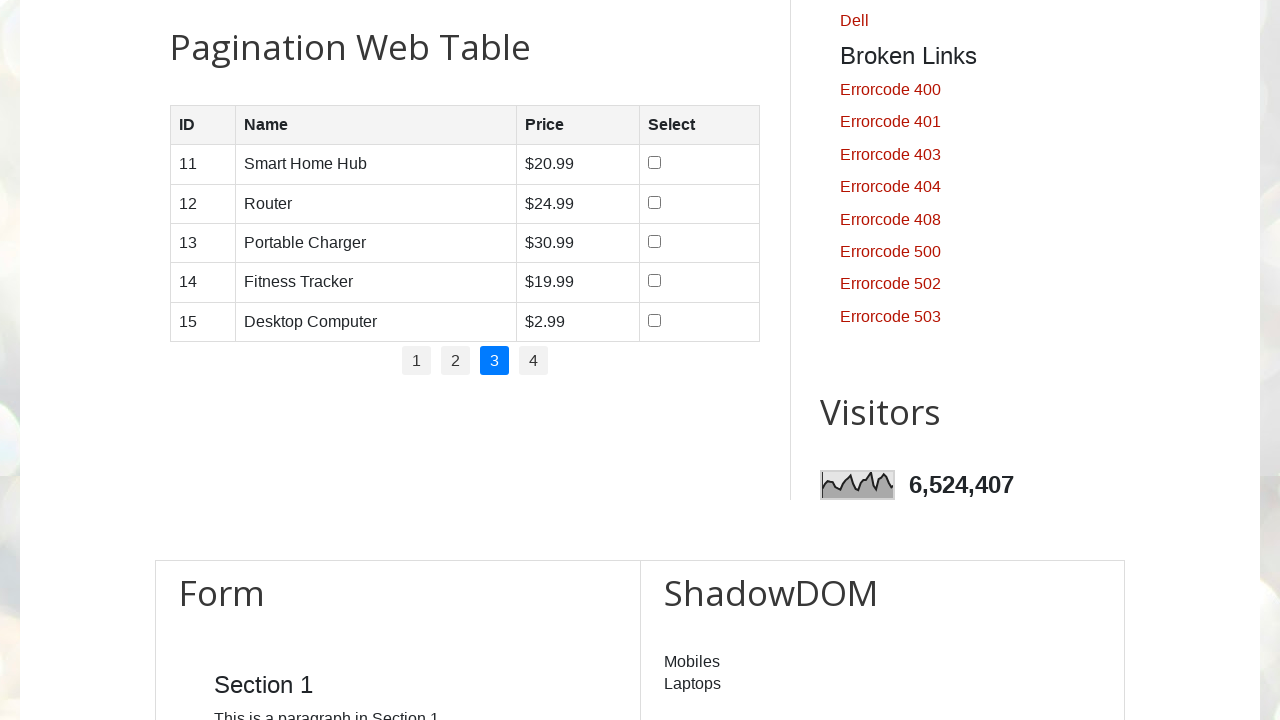

Table rows loaded after pagination
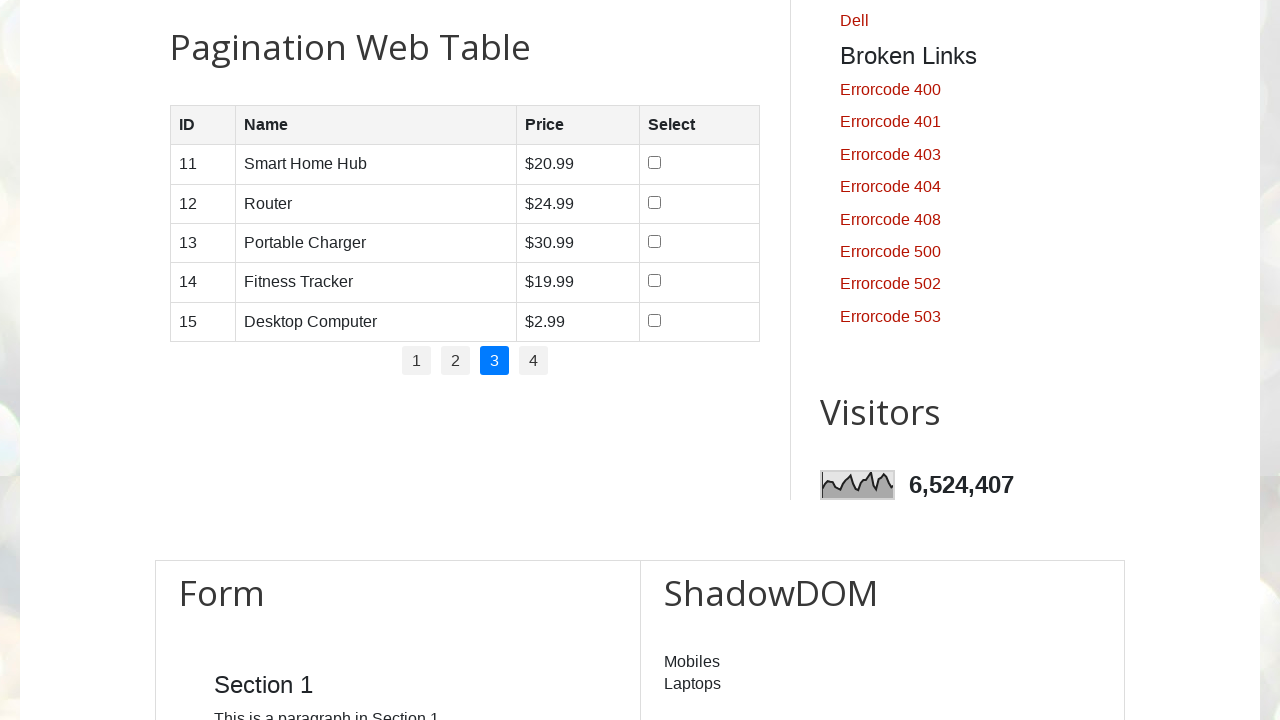

Waited 500ms for table to fully render
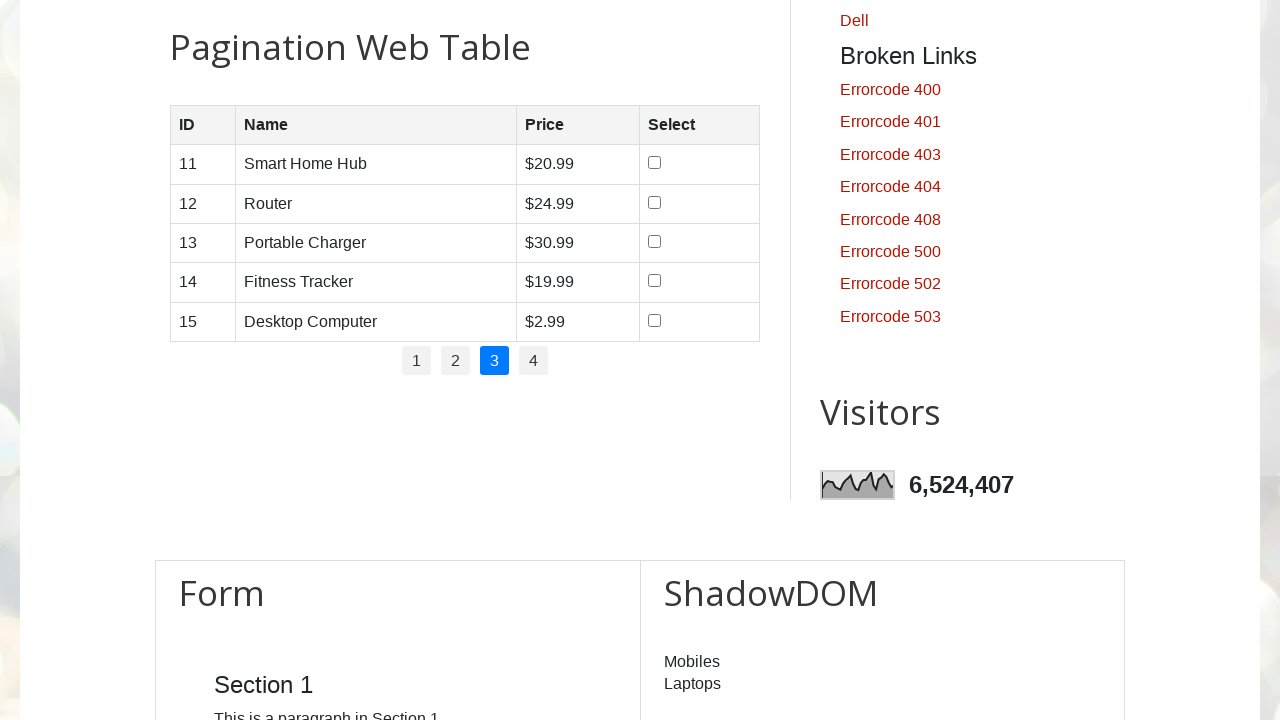

Clicked pagination link 4 at (534, 361) on #pagination > li > a >> nth=3
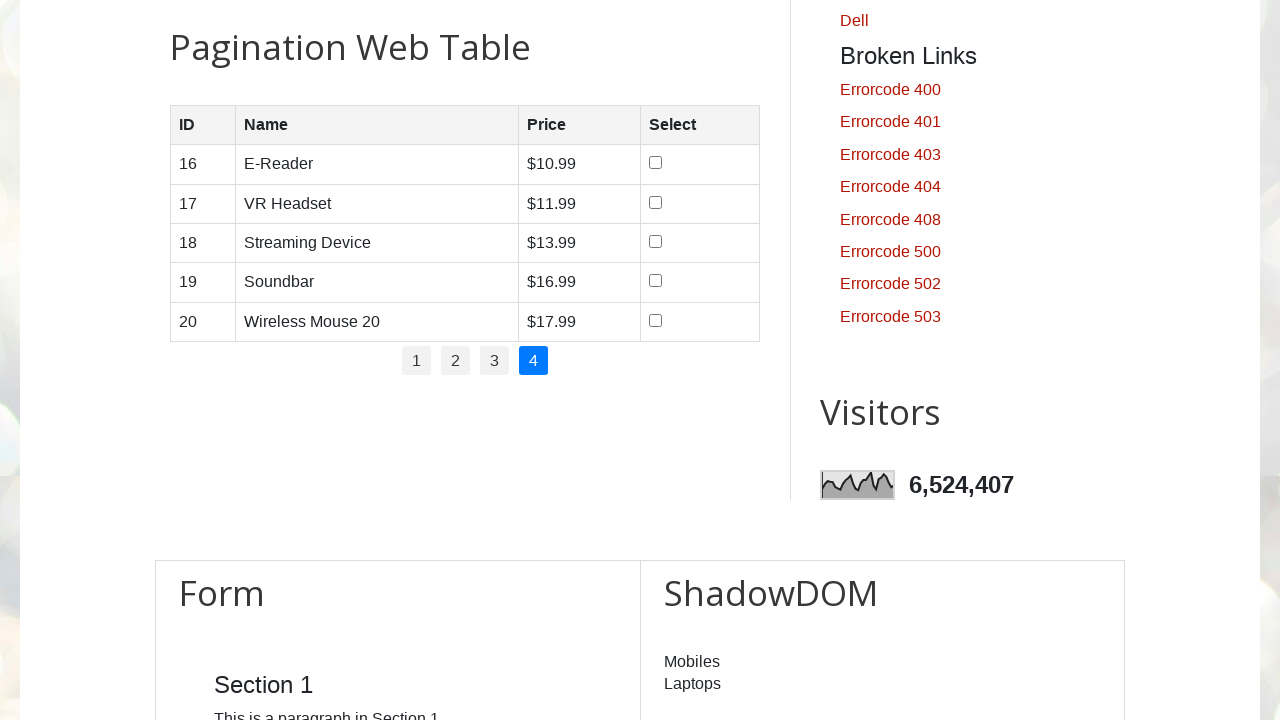

Table rows loaded after pagination
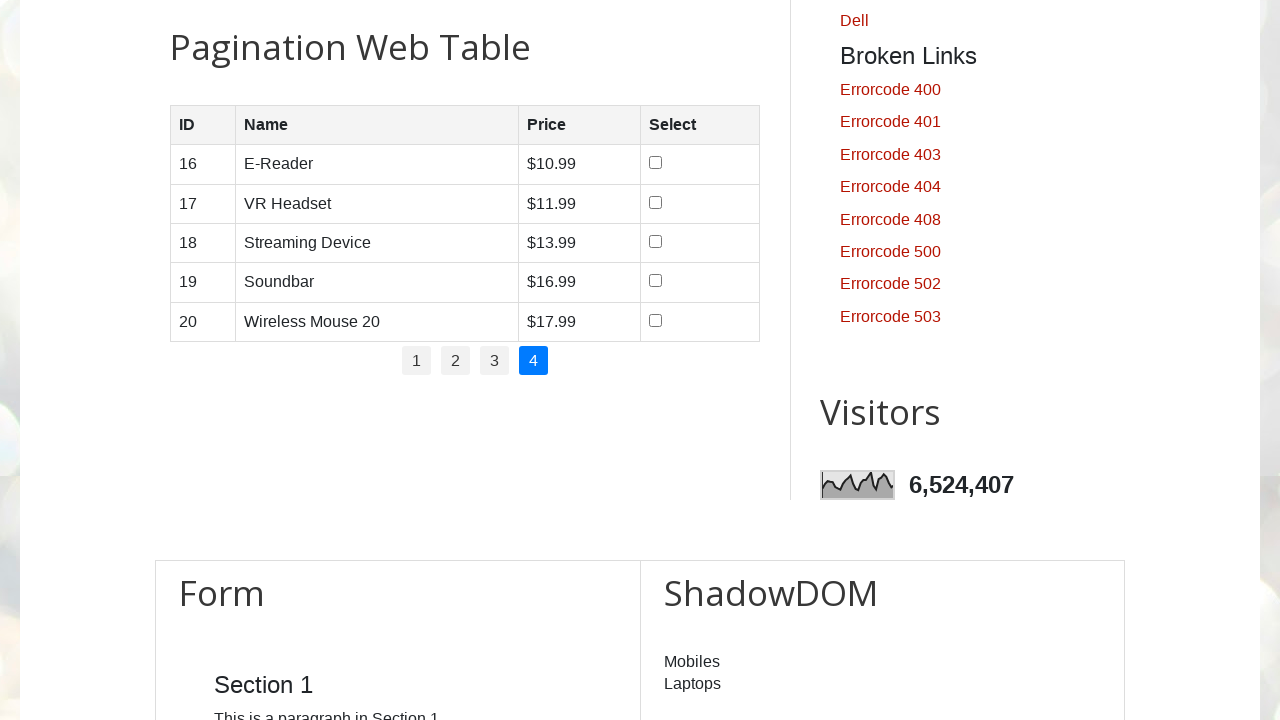

Waited 500ms for table to fully render
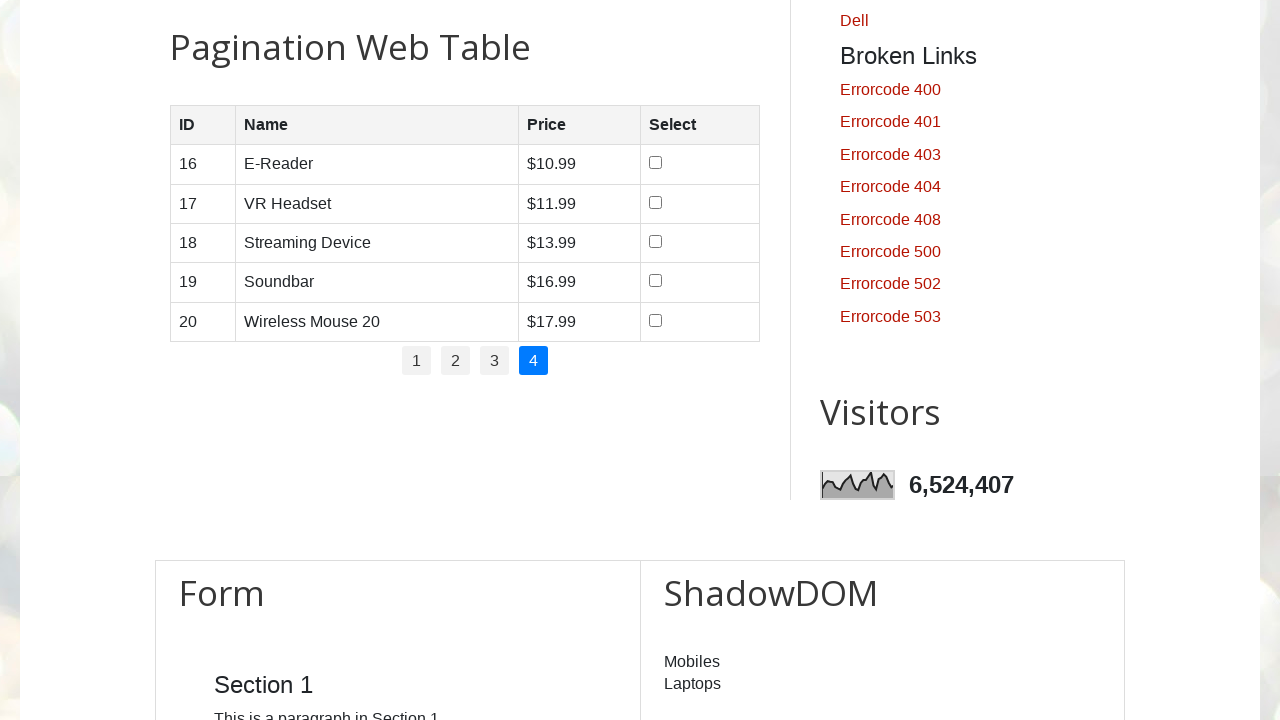

Clicked pagination link 1 at (416, 361) on #pagination > li > a >> nth=0
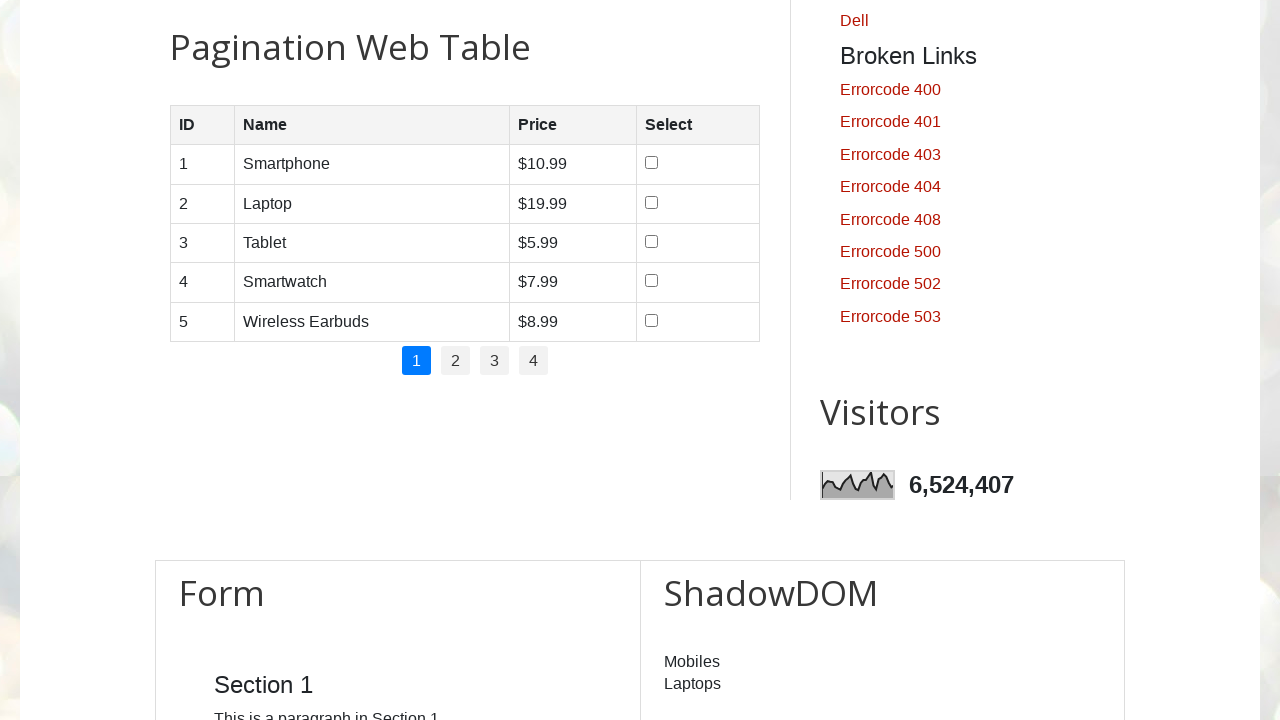

Table rows loaded after pagination
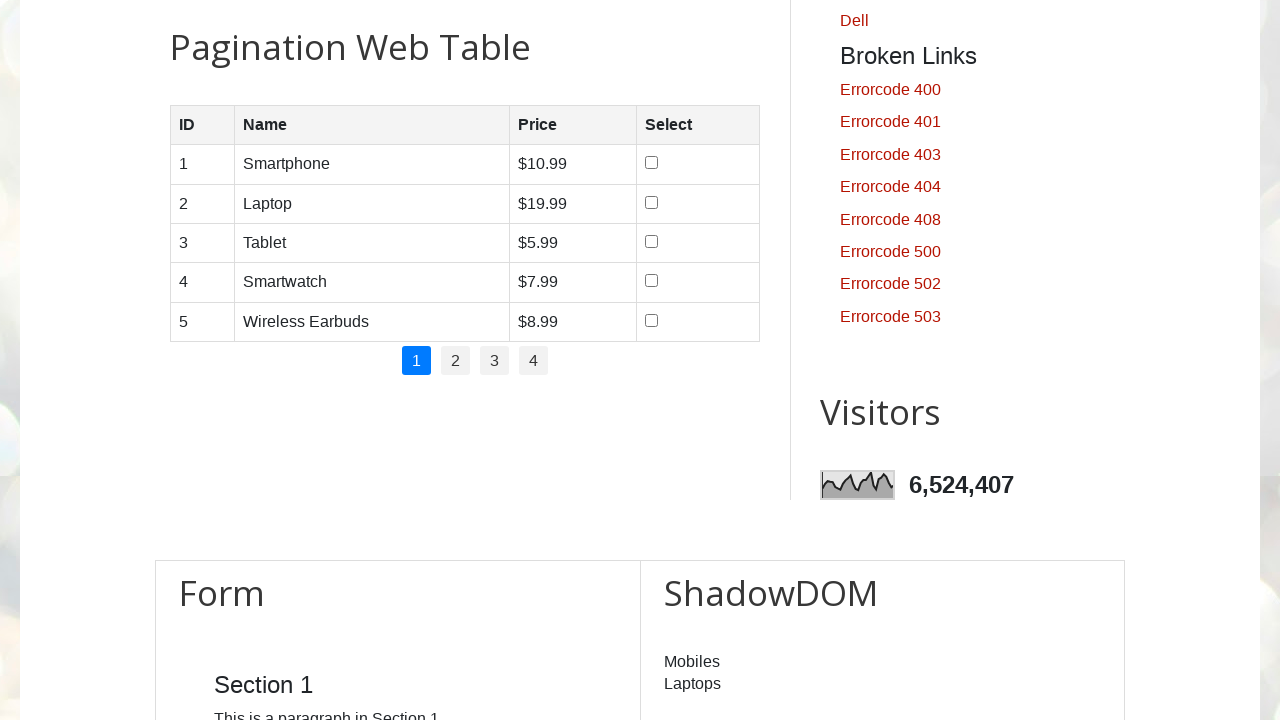

Waited 500ms for table to fully render
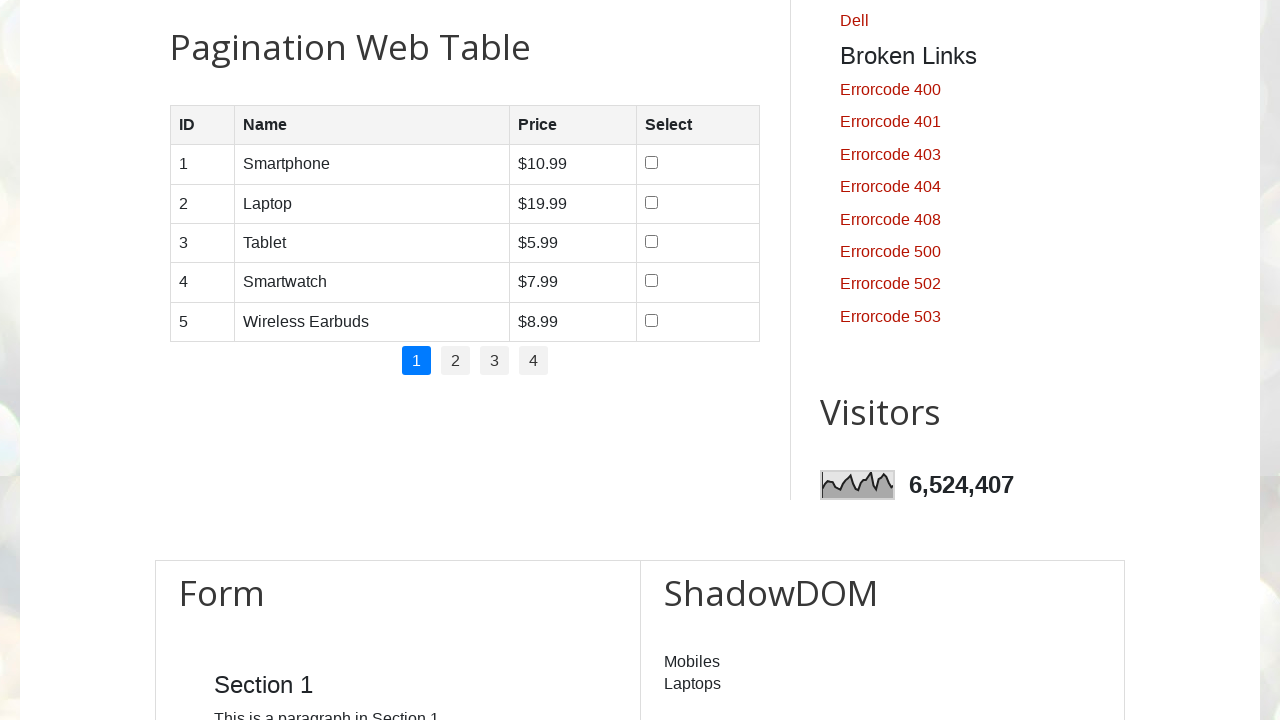

Clicked pagination link 2 at (456, 361) on #pagination > li > a >> nth=1
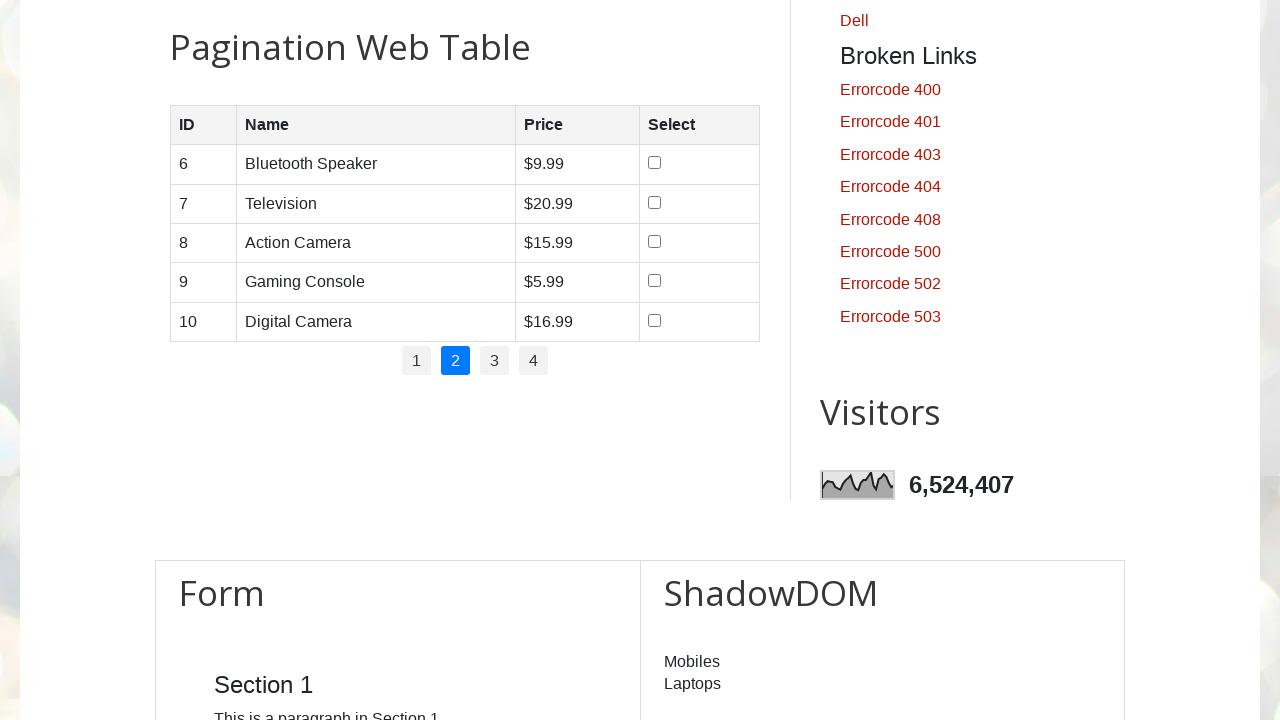

Table rows loaded after pagination
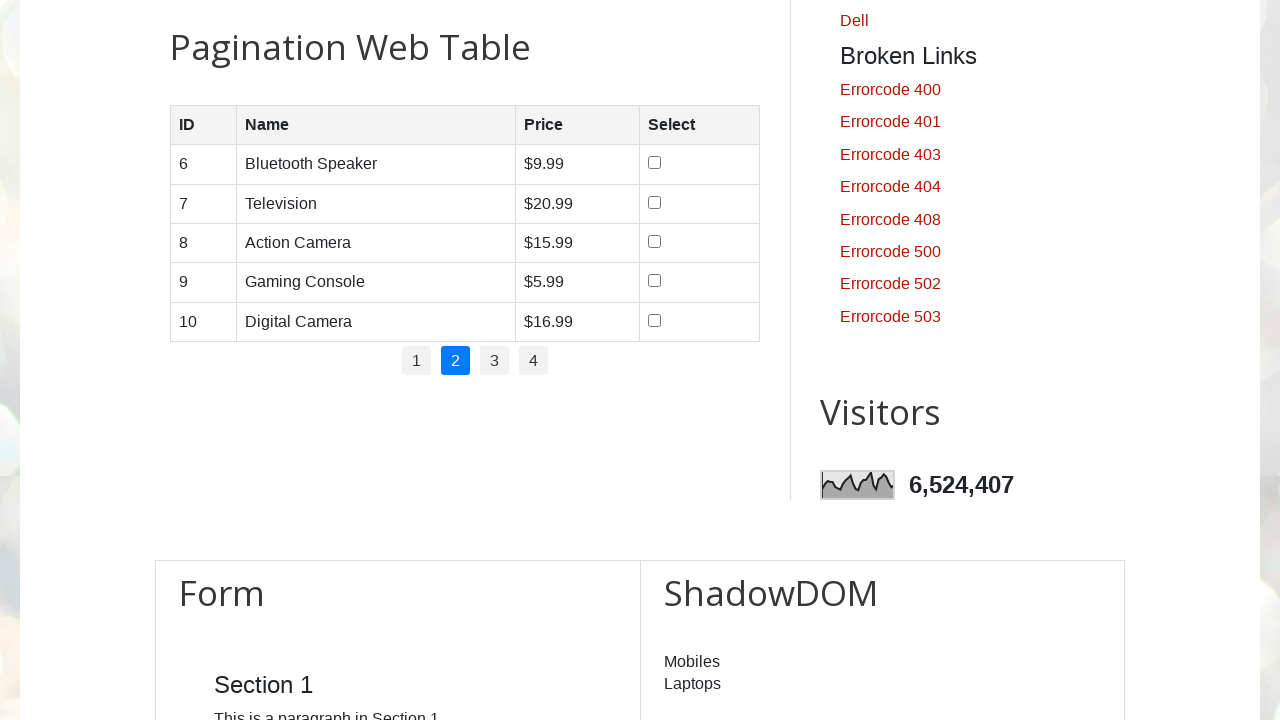

Waited 500ms for table to fully render
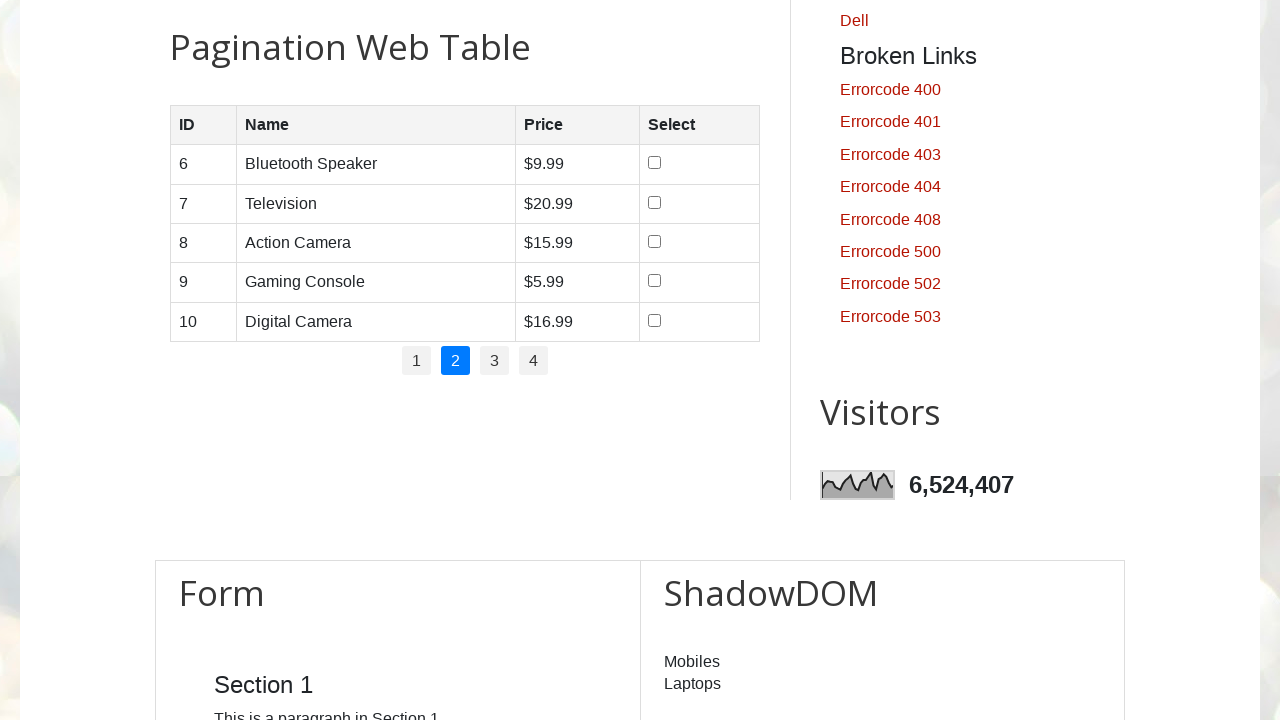

Clicked checkbox for product 'Gaming Console' at (654, 281) on #productTable > tbody > tr >> nth=3 >> input
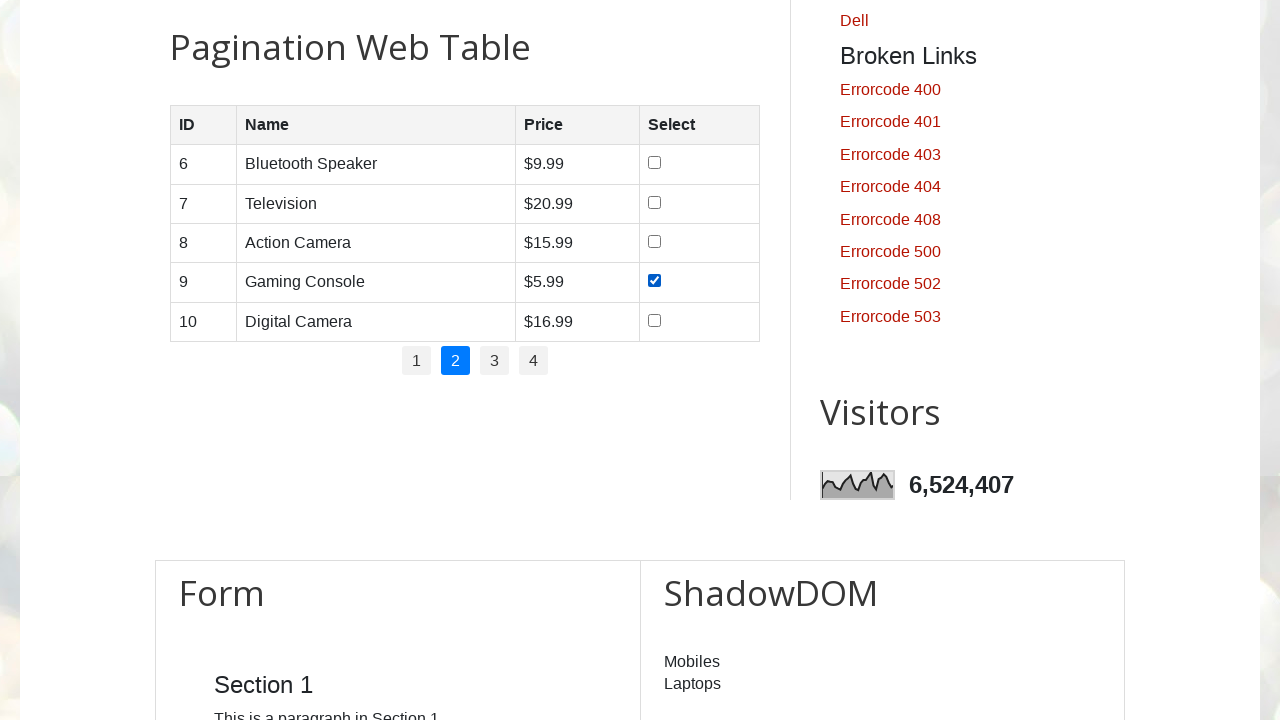

Waited 2000ms after selecting 'Gaming Console'
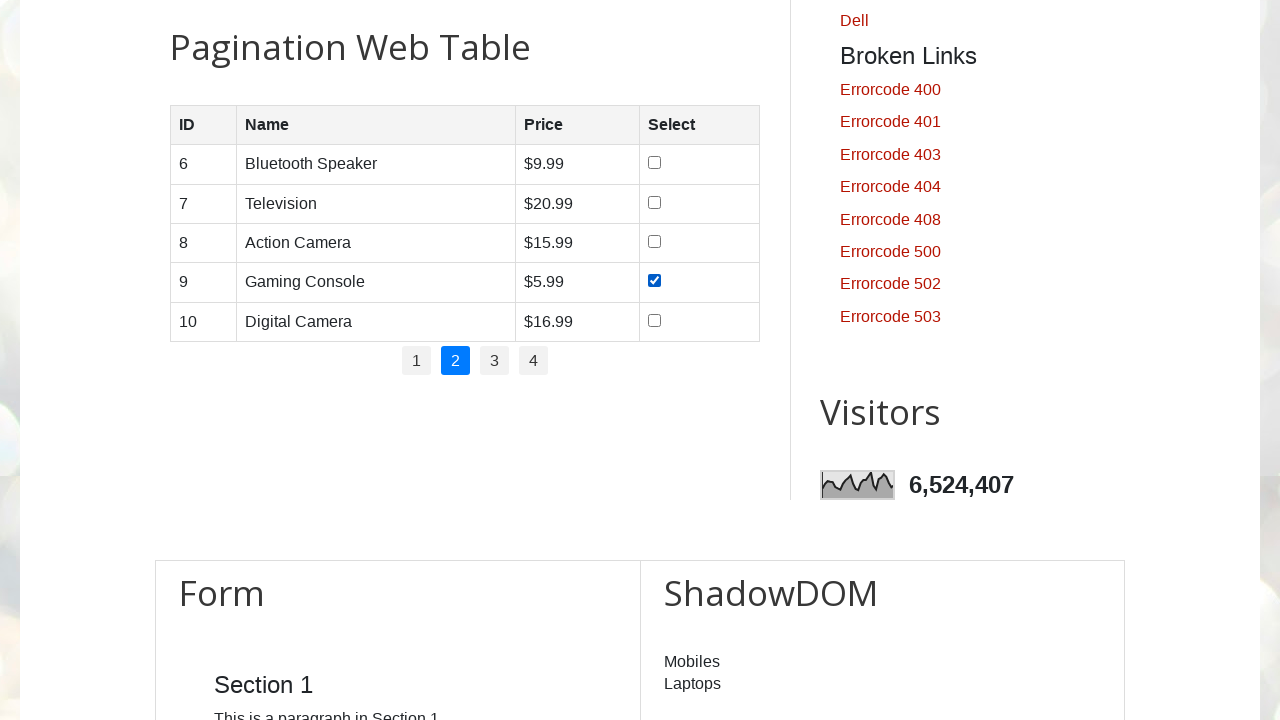

Clicked pagination link 3 at (494, 361) on #pagination > li > a >> nth=2
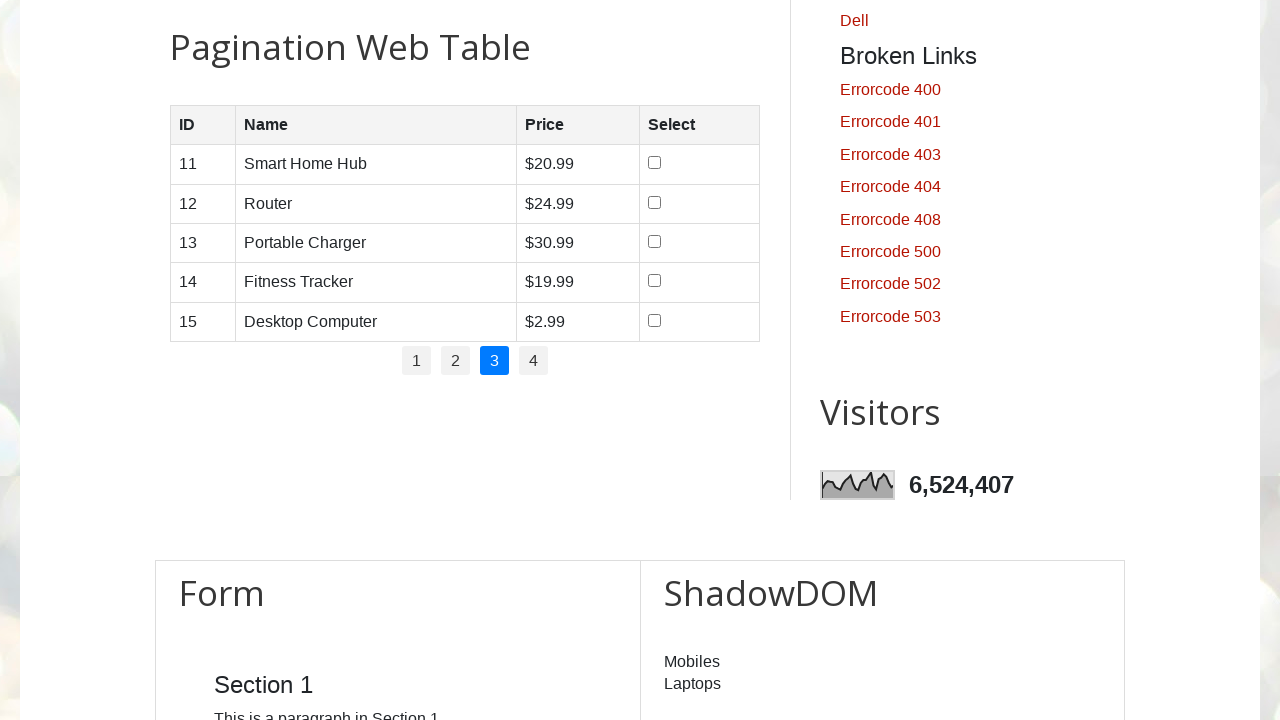

Table rows loaded after pagination
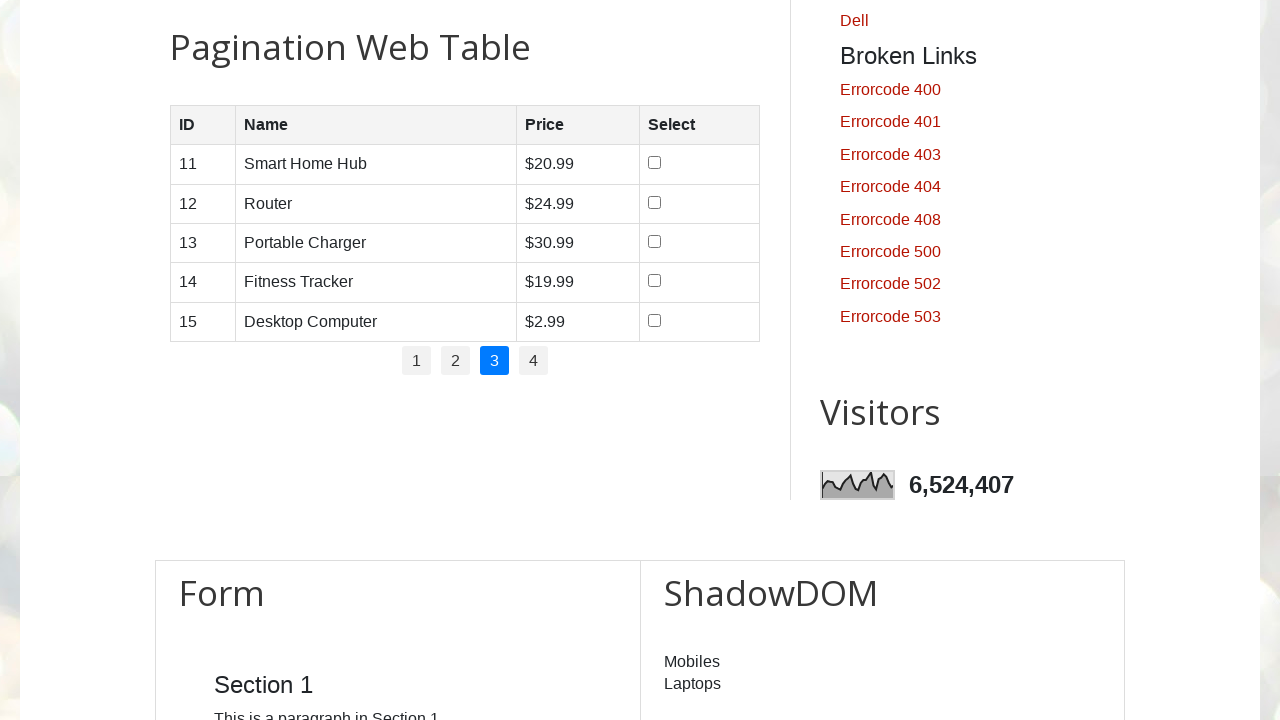

Waited 500ms for table to fully render
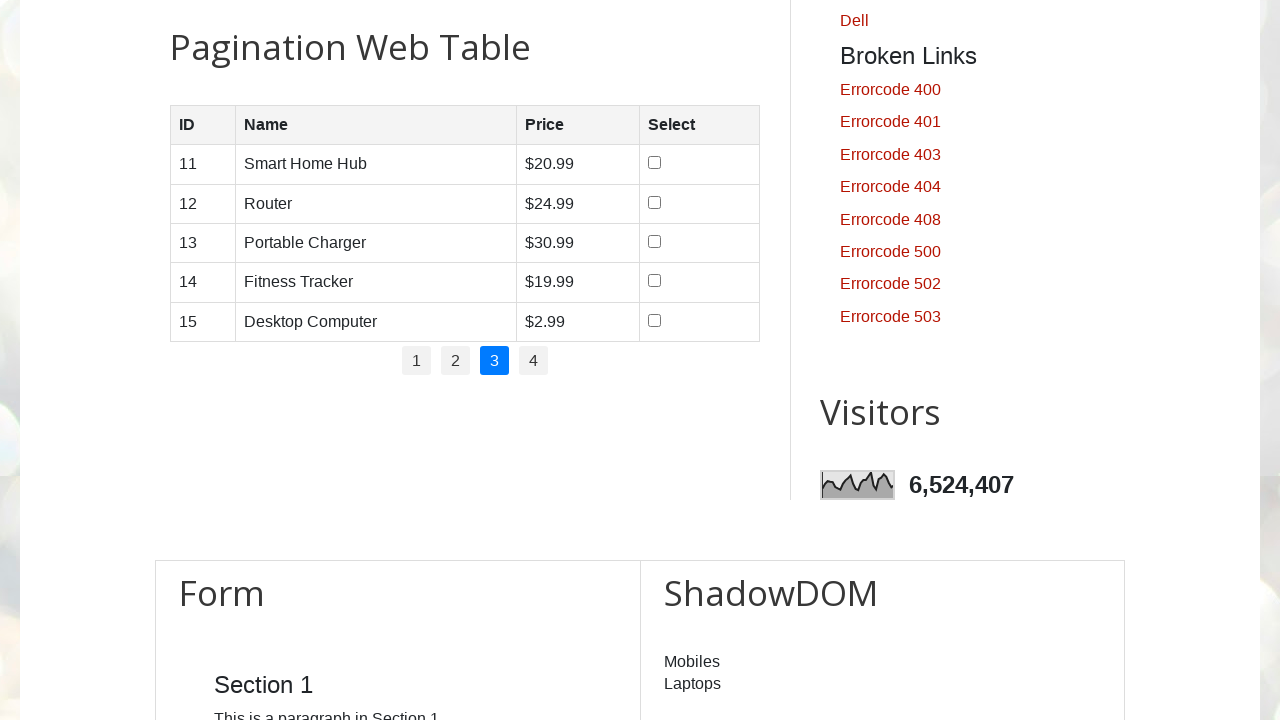

Clicked pagination link 4 at (534, 361) on #pagination > li > a >> nth=3
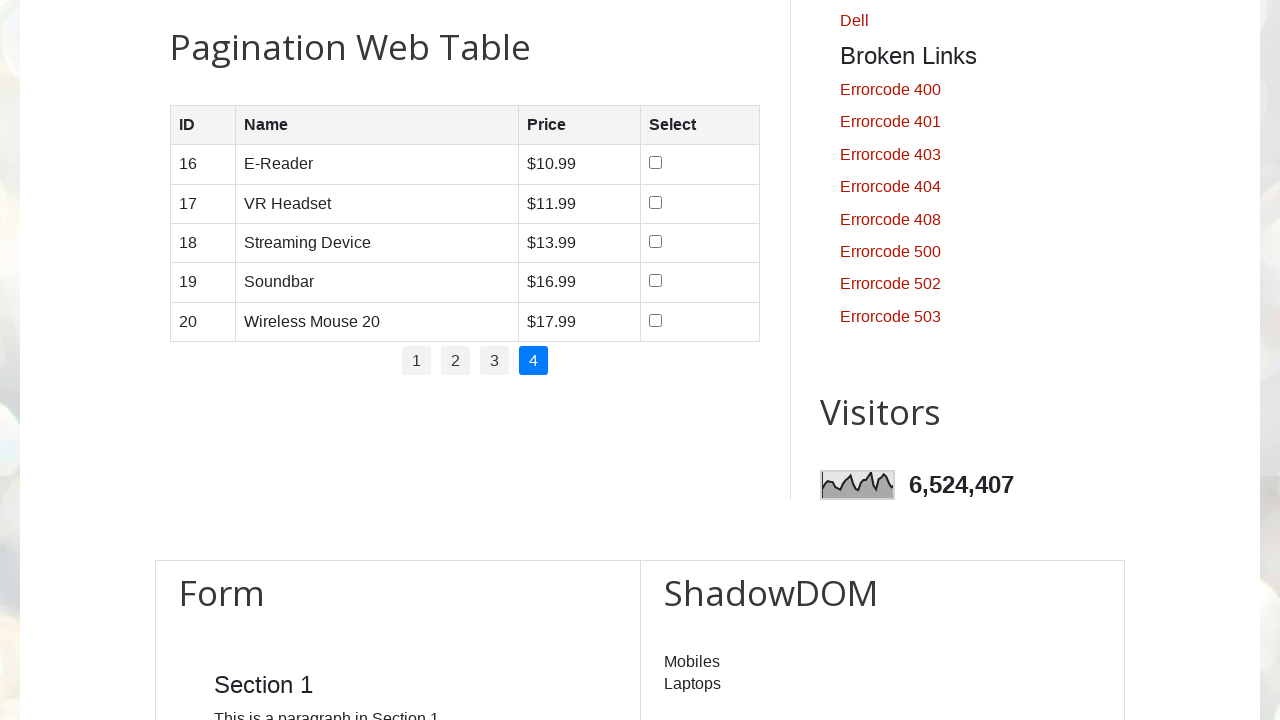

Table rows loaded after pagination
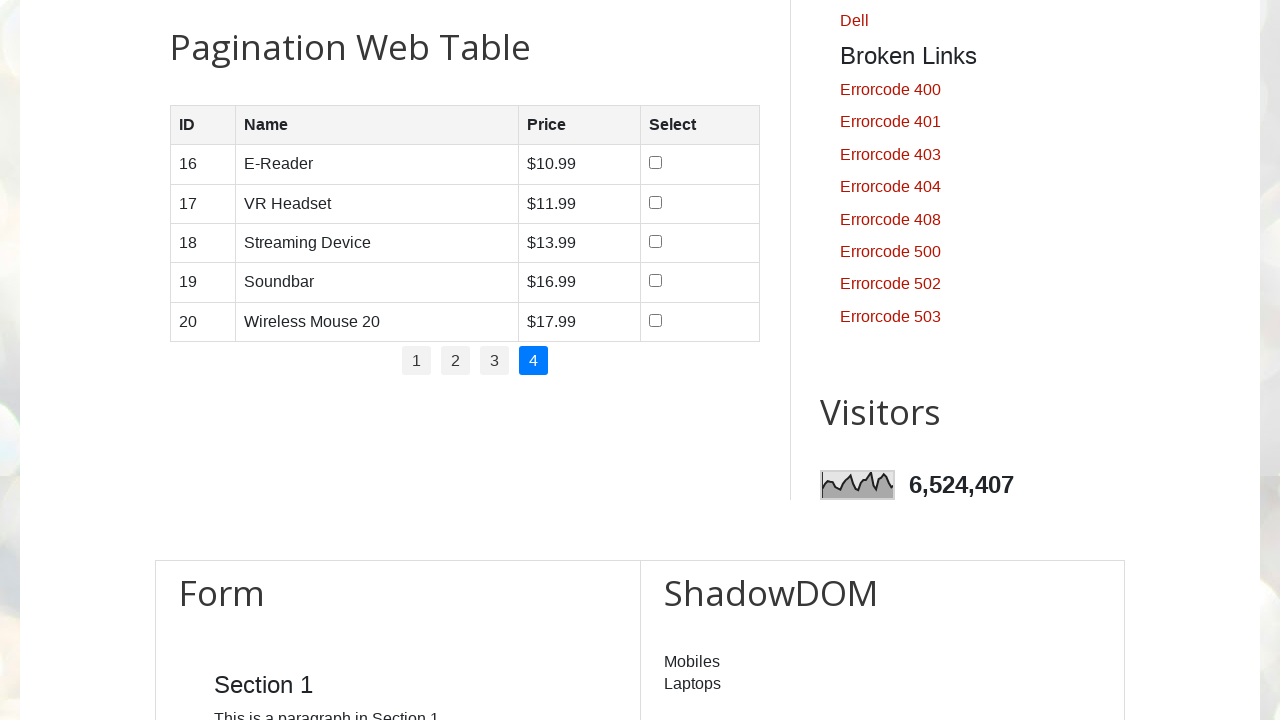

Waited 500ms for table to fully render
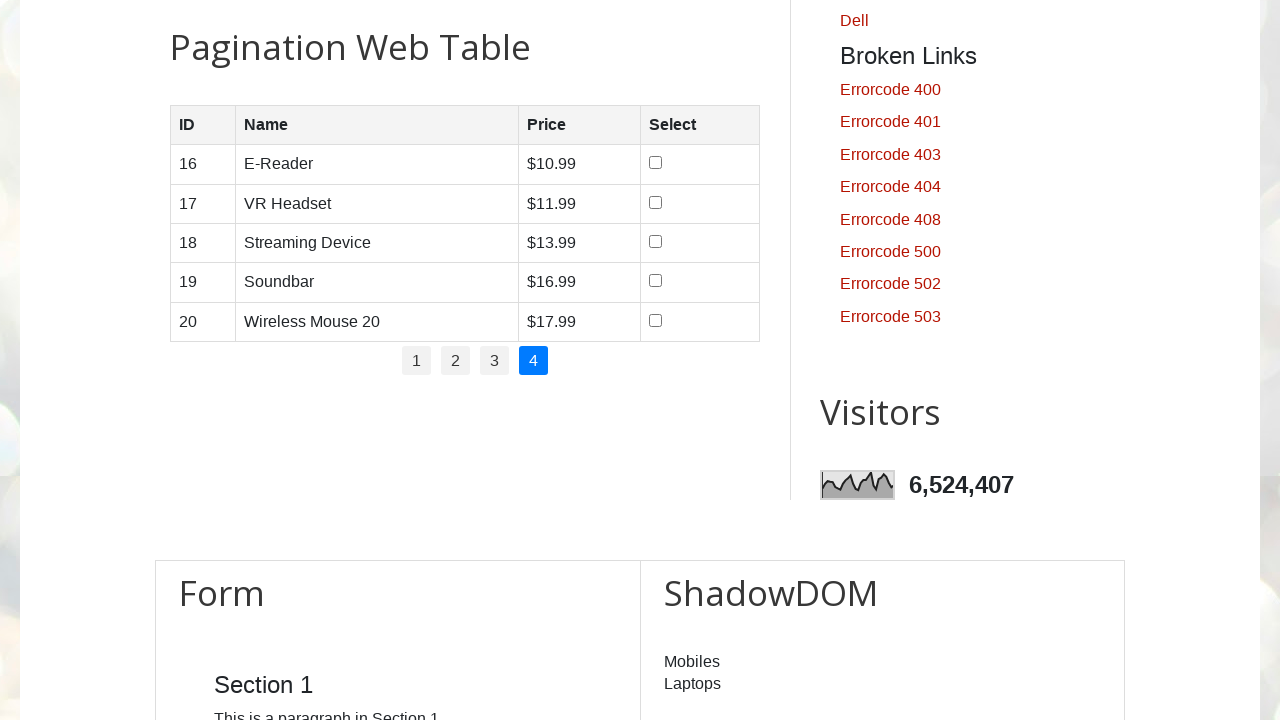

Clicked pagination link 1 at (416, 361) on #pagination > li > a >> nth=0
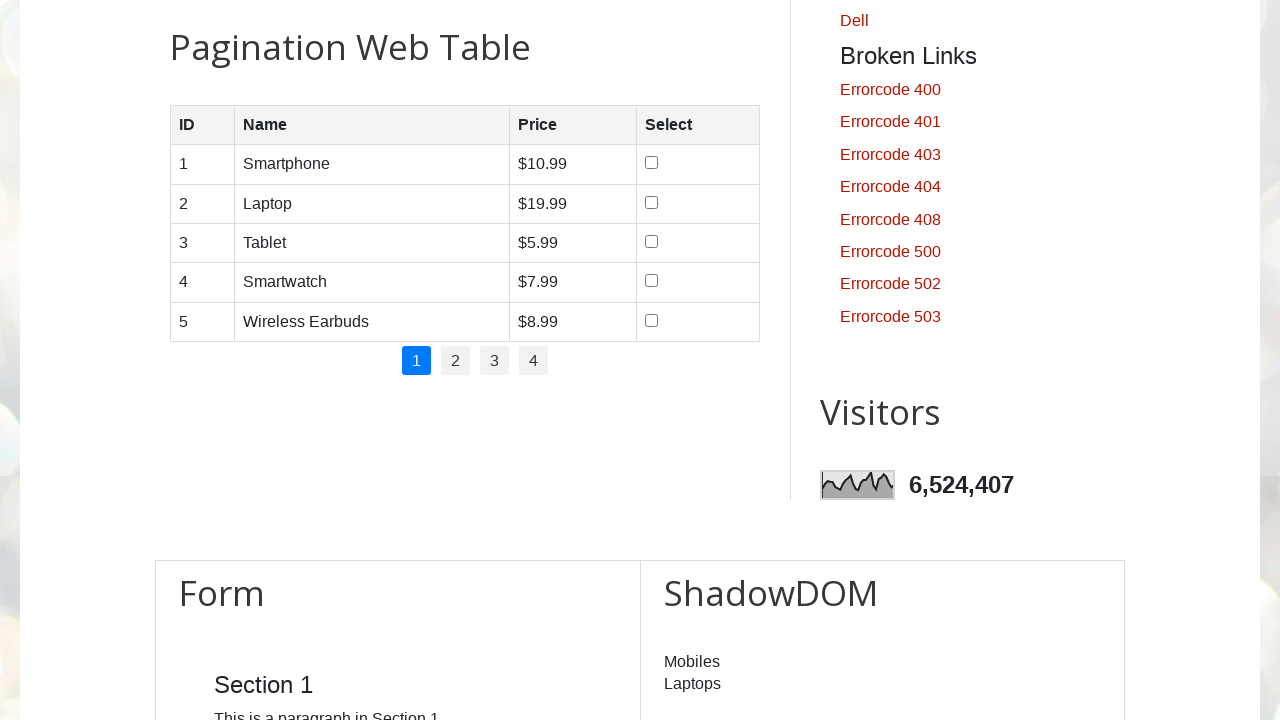

Table rows loaded after pagination
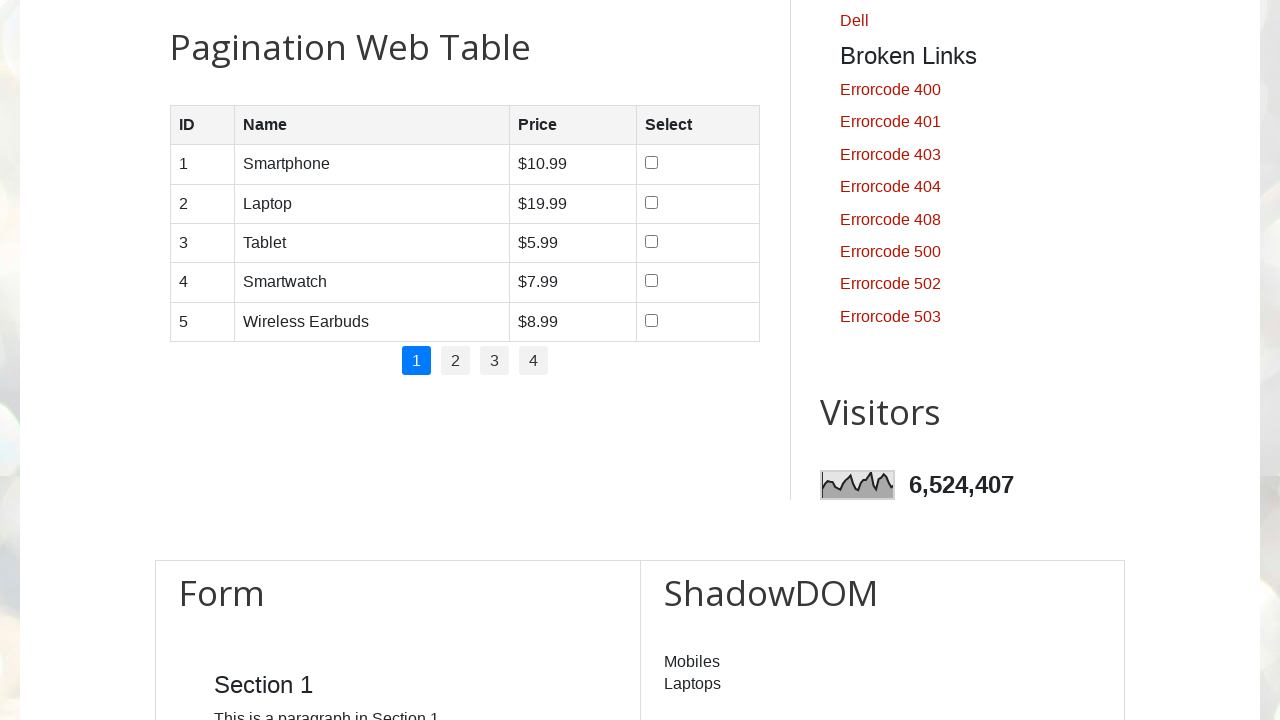

Waited 500ms for table to fully render
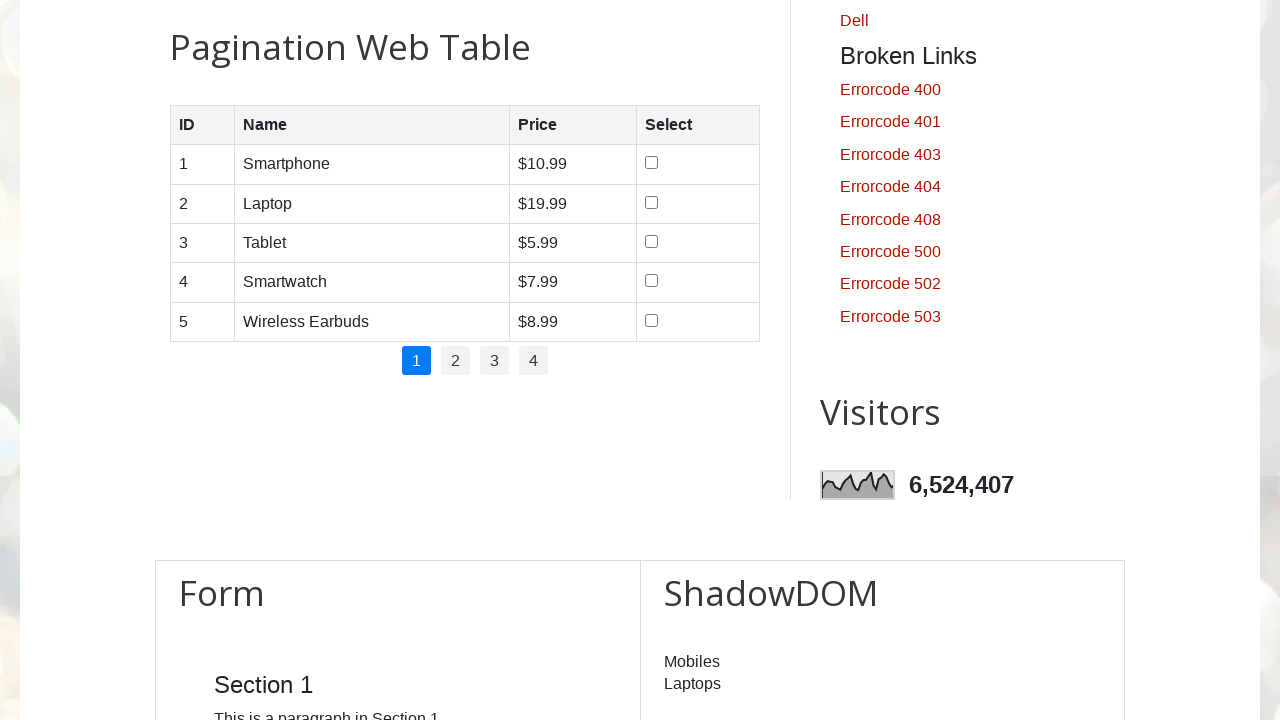

Clicked pagination link 2 at (456, 361) on #pagination > li > a >> nth=1
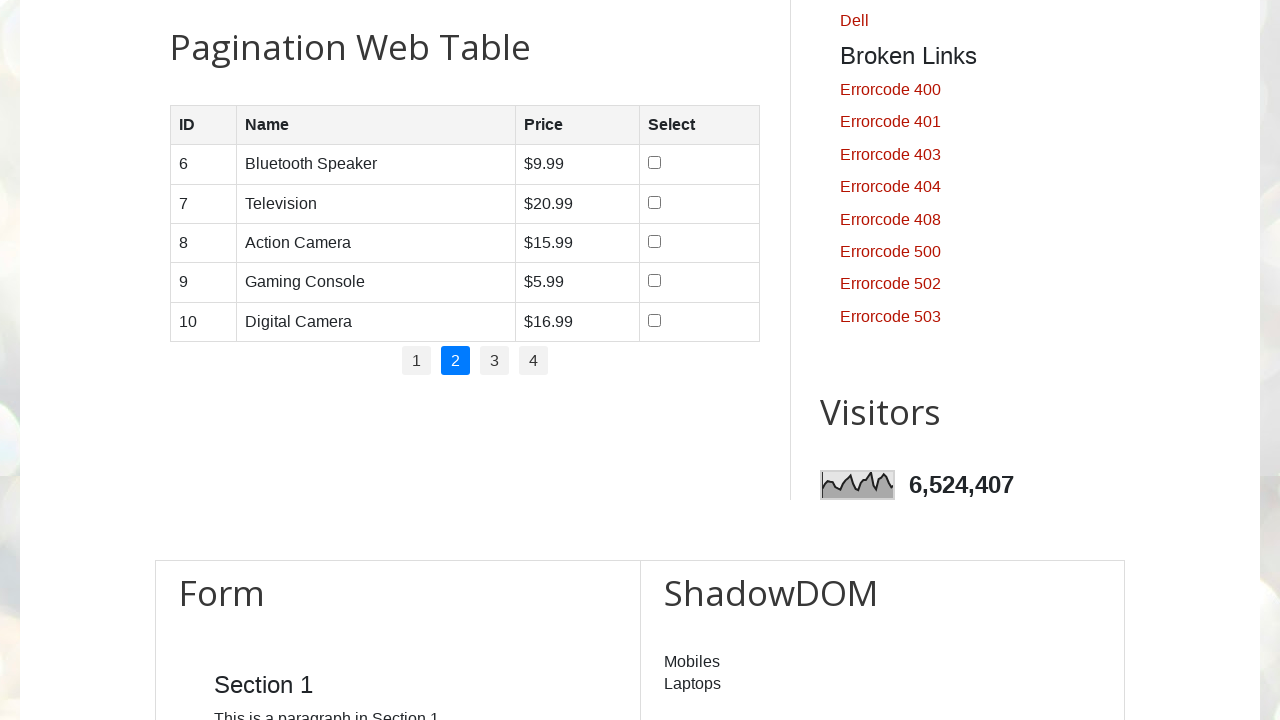

Table rows loaded after pagination
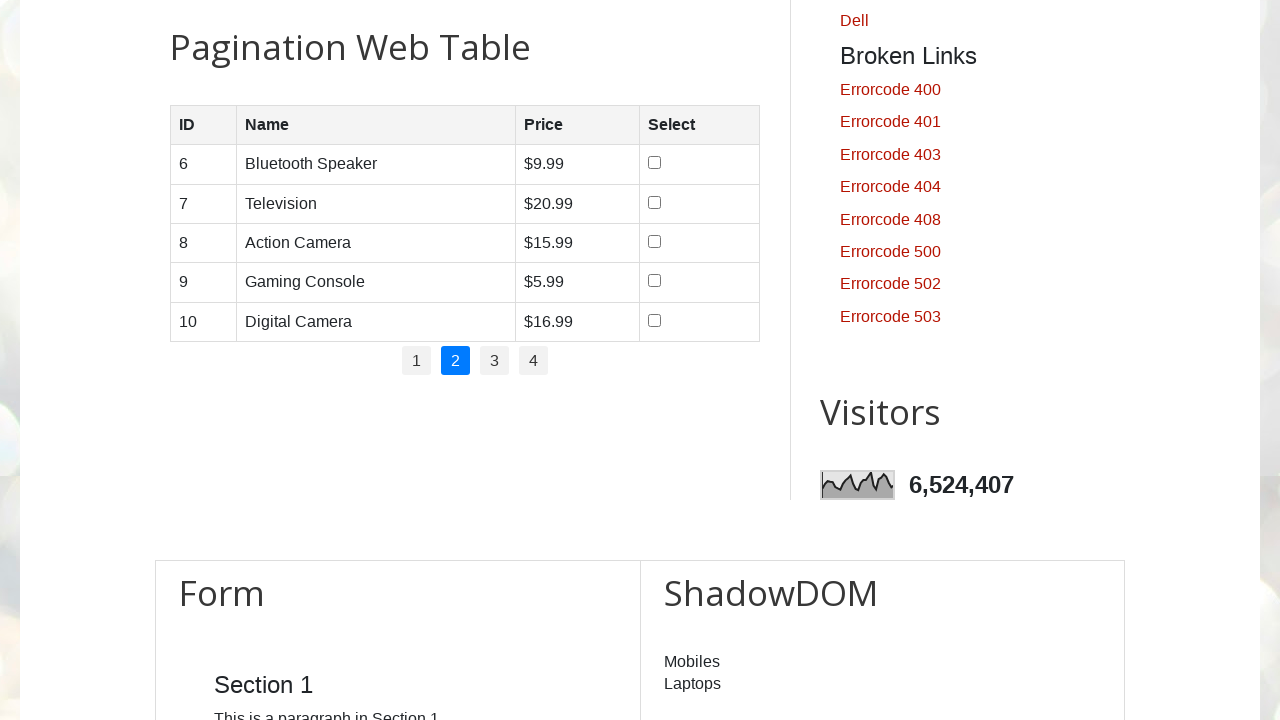

Waited 500ms for table to fully render
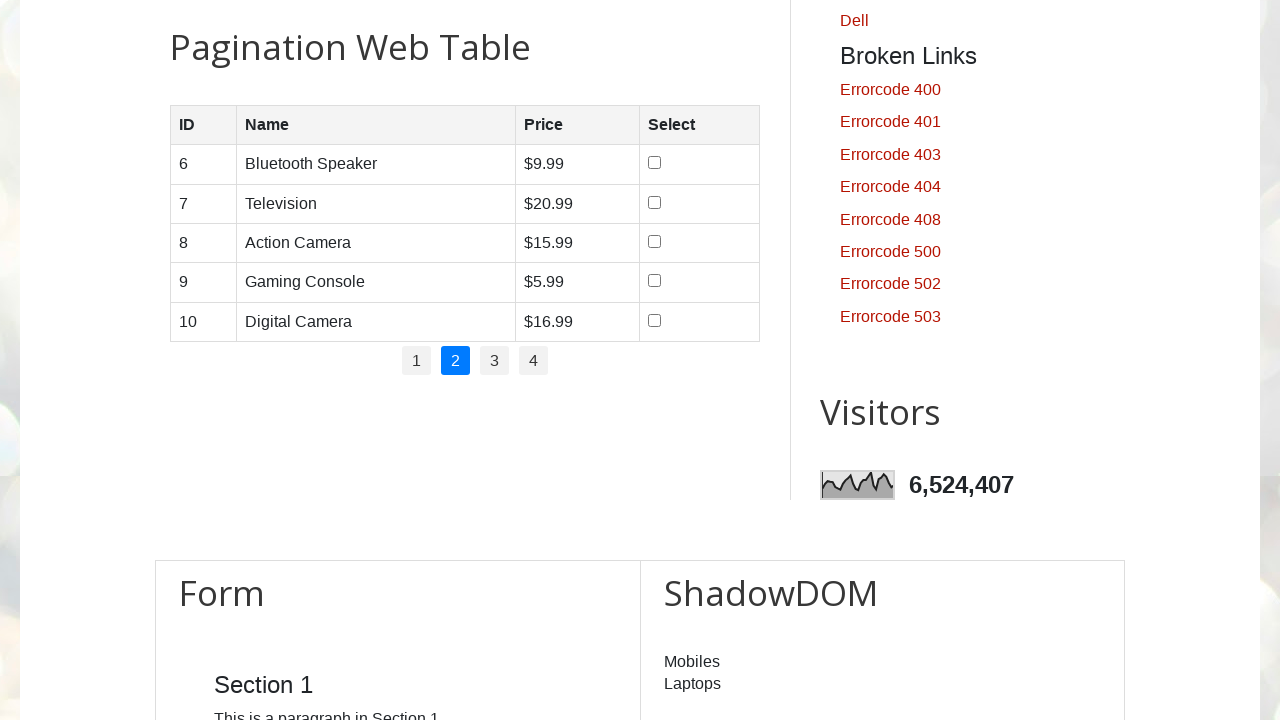

Clicked pagination link 3 at (494, 361) on #pagination > li > a >> nth=2
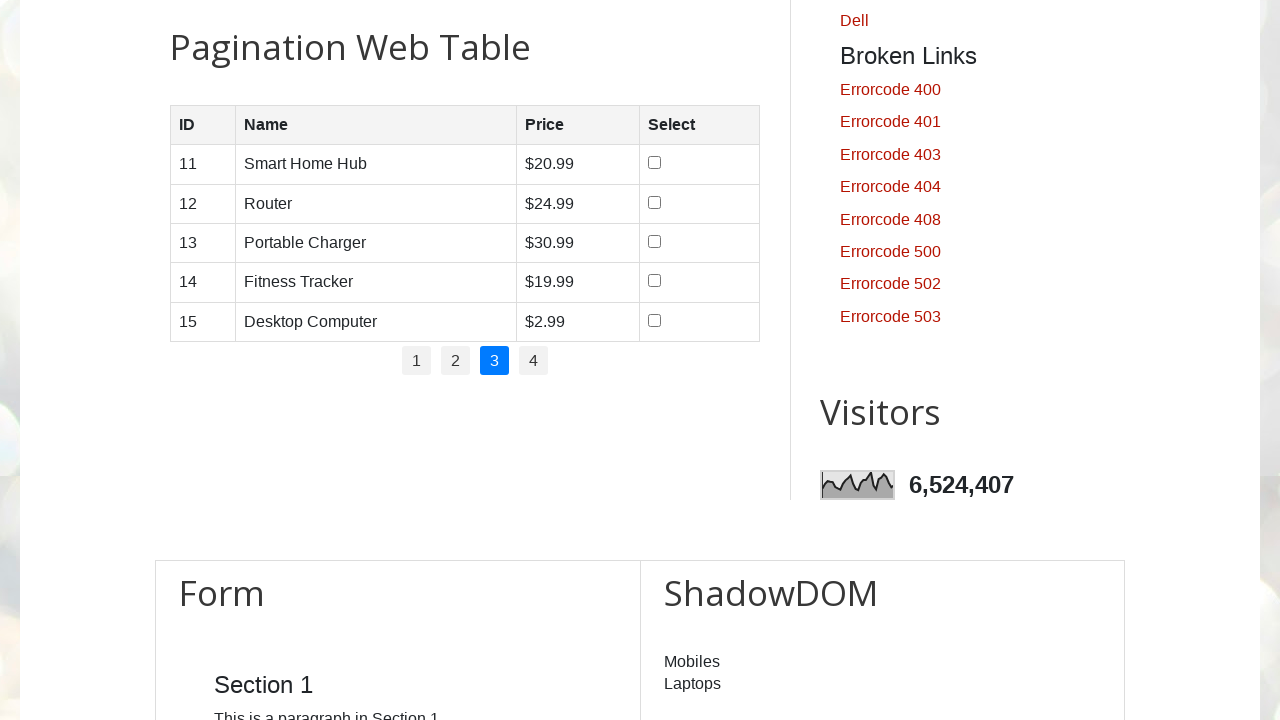

Table rows loaded after pagination
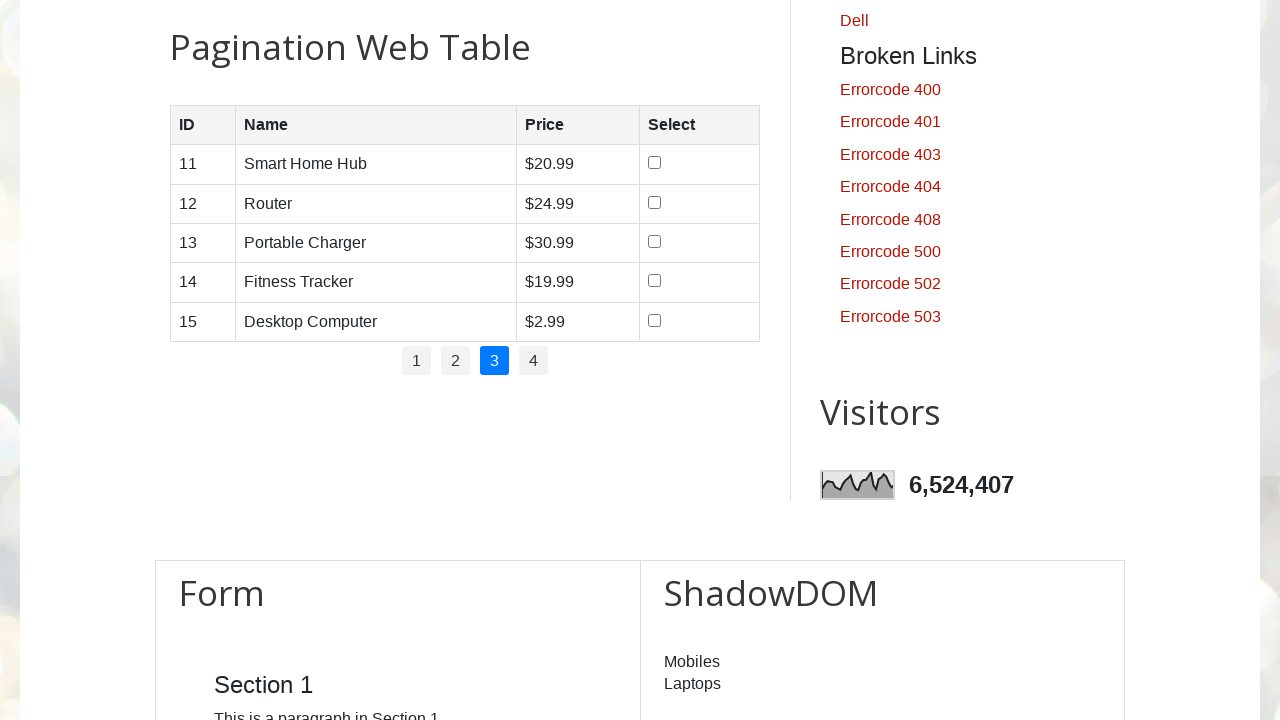

Waited 500ms for table to fully render
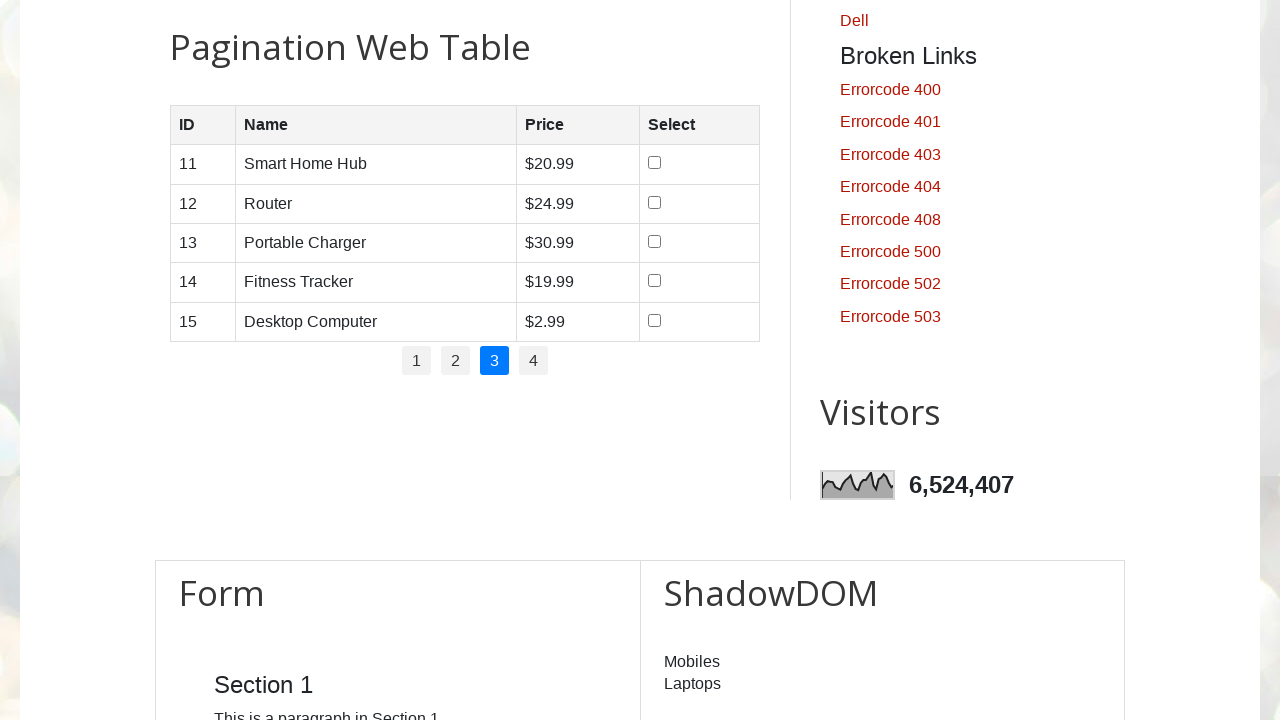

Clicked checkbox for product 'Fitness Tracker' at (655, 281) on #productTable > tbody > tr >> nth=3 >> input
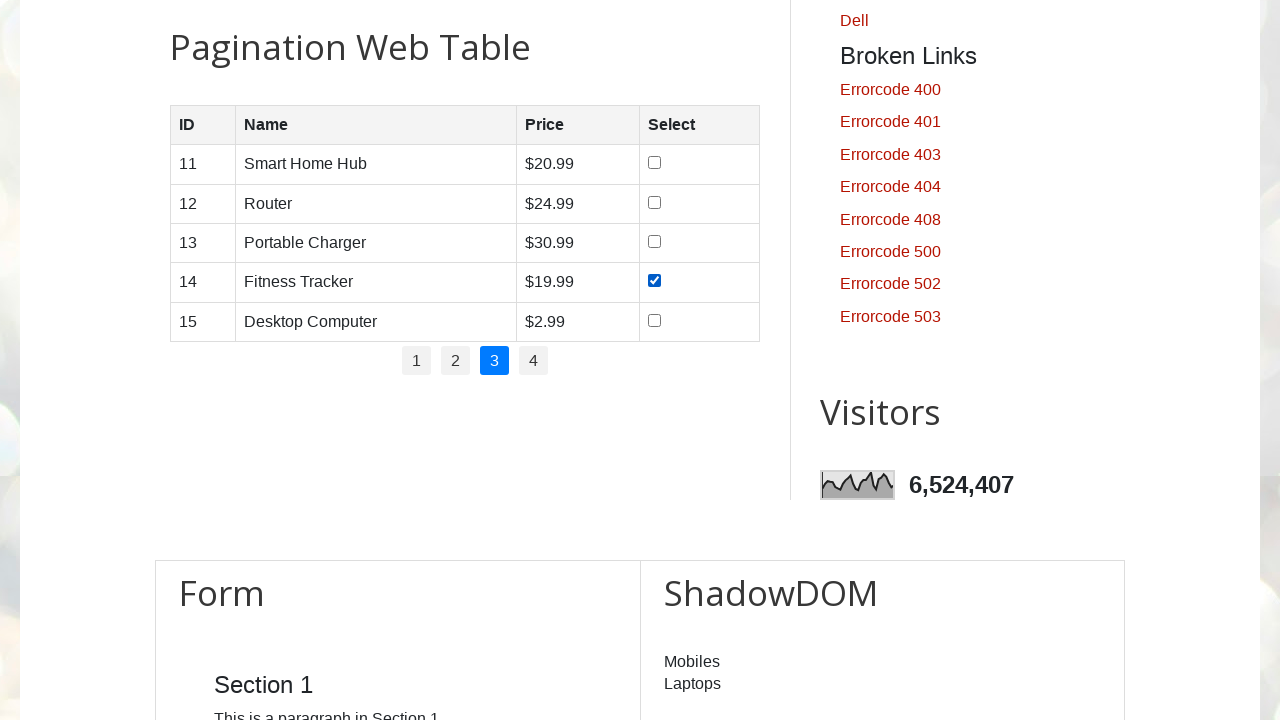

Waited 2000ms after selecting 'Fitness Tracker'
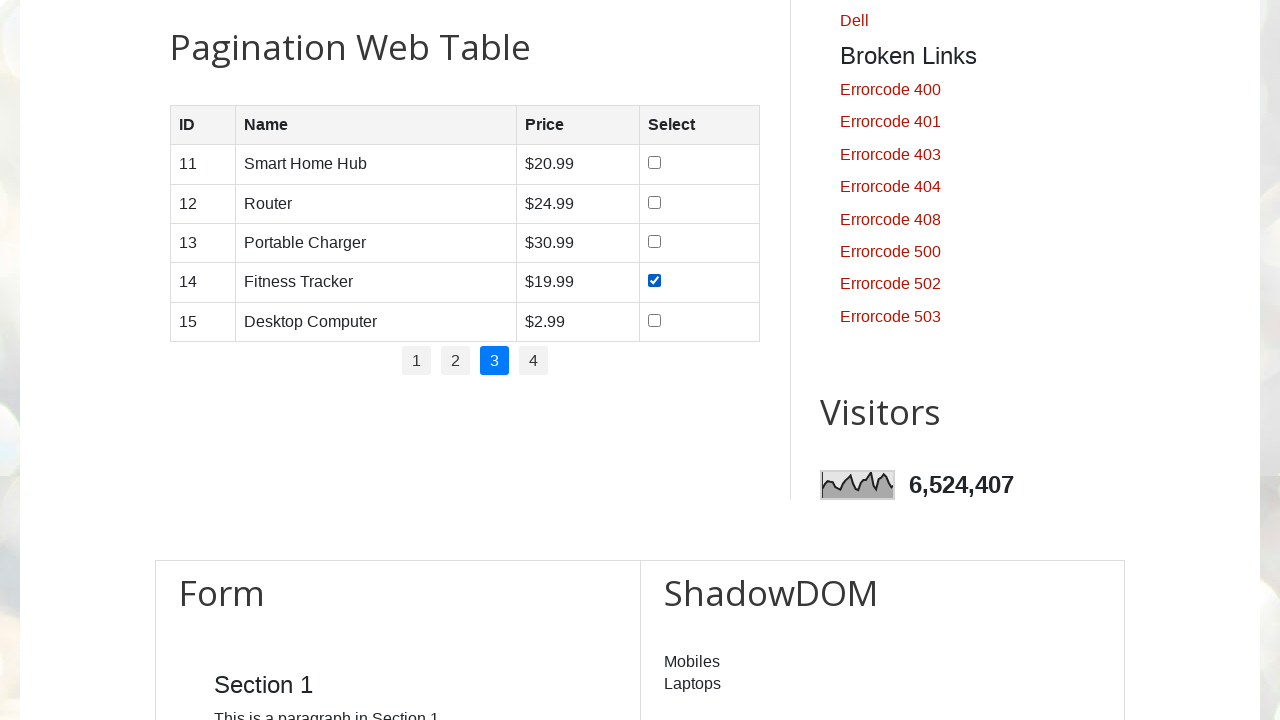

Clicked pagination link 4 at (534, 361) on #pagination > li > a >> nth=3
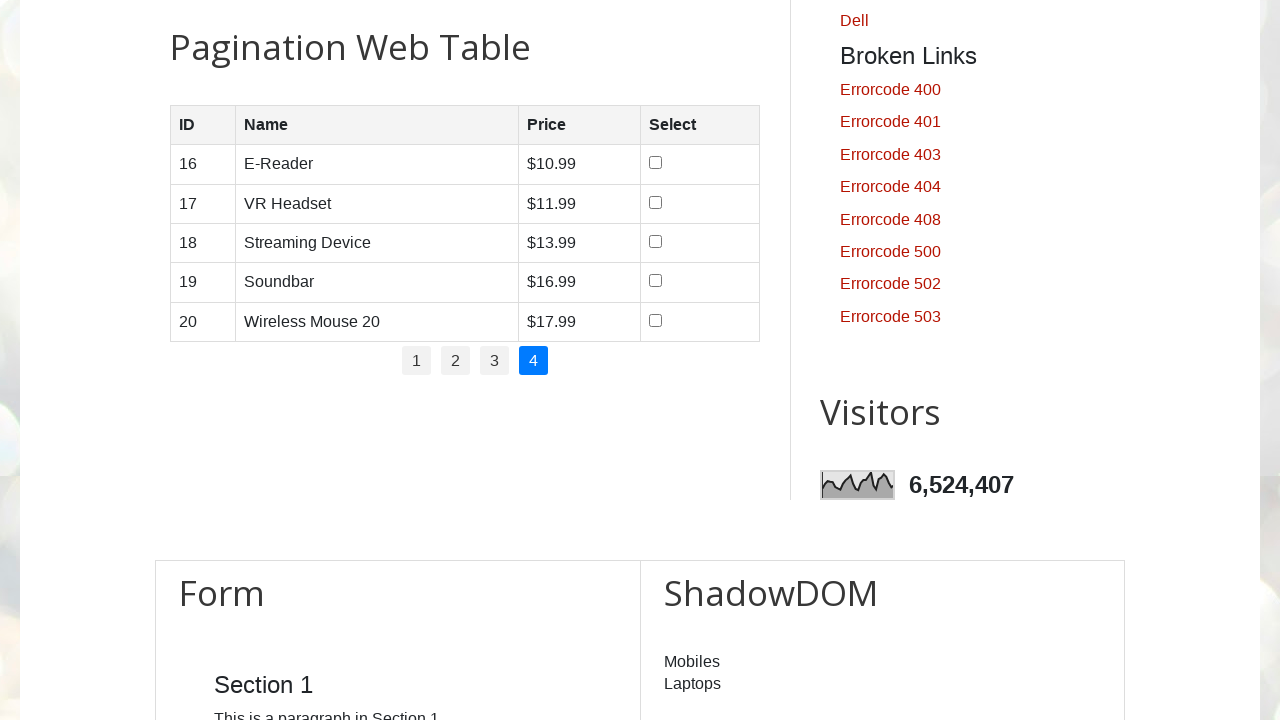

Table rows loaded after pagination
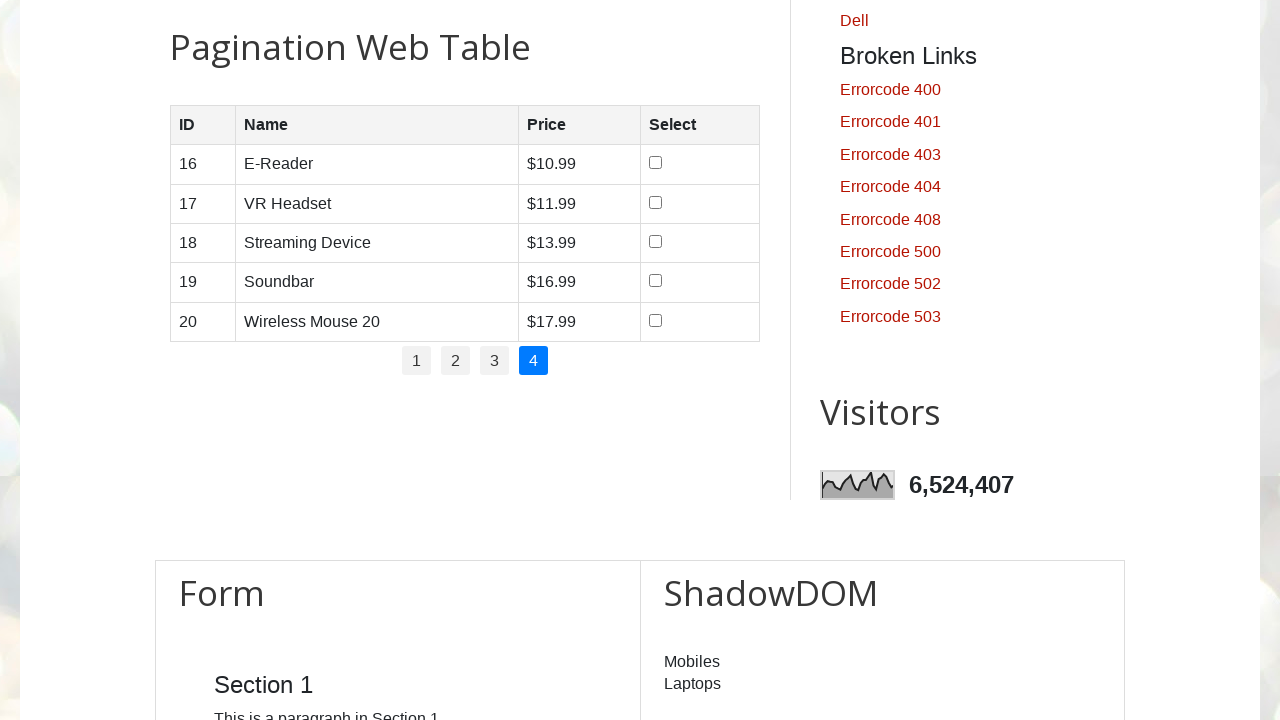

Waited 500ms for table to fully render
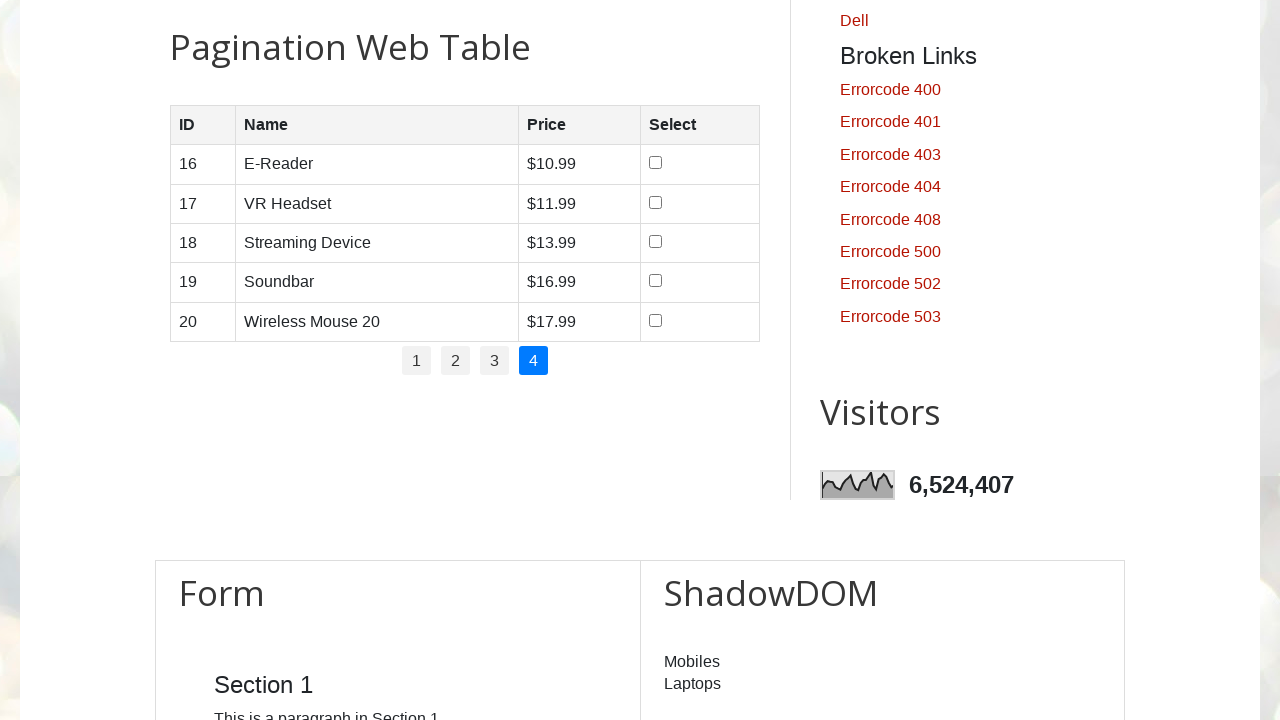

Clicked pagination link 1 at (416, 361) on #pagination > li > a >> nth=0
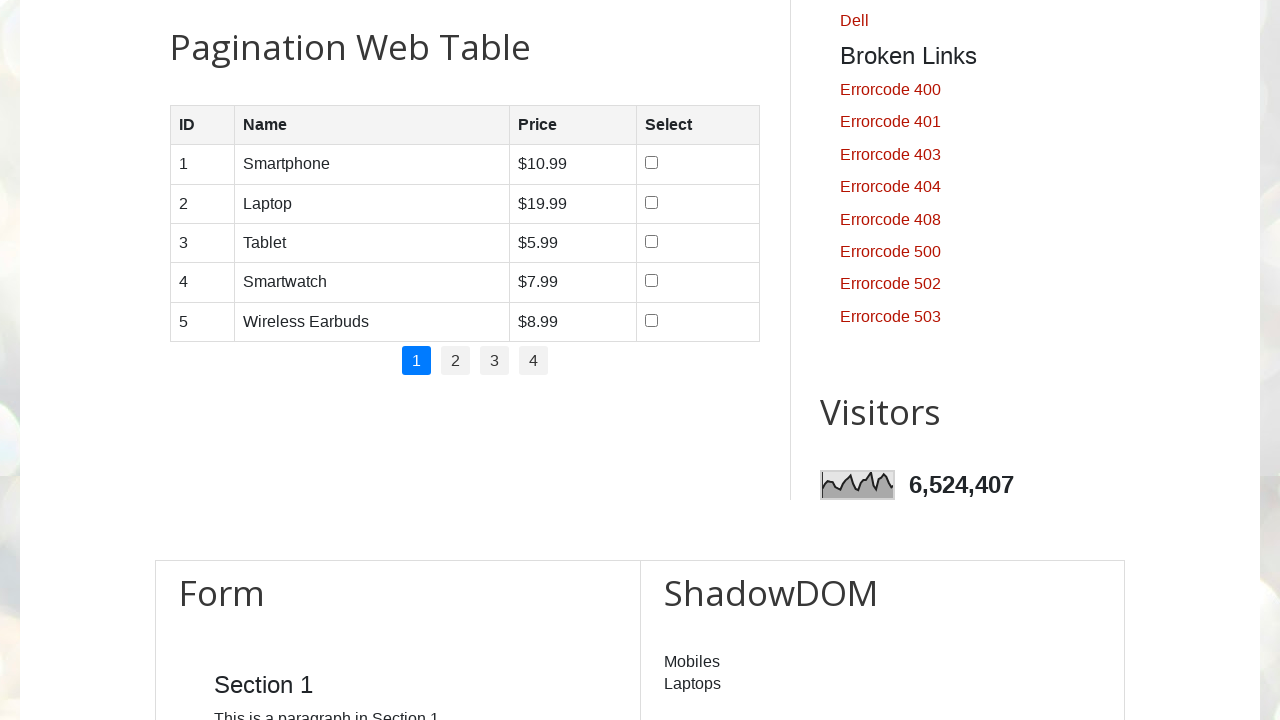

Table rows loaded after pagination
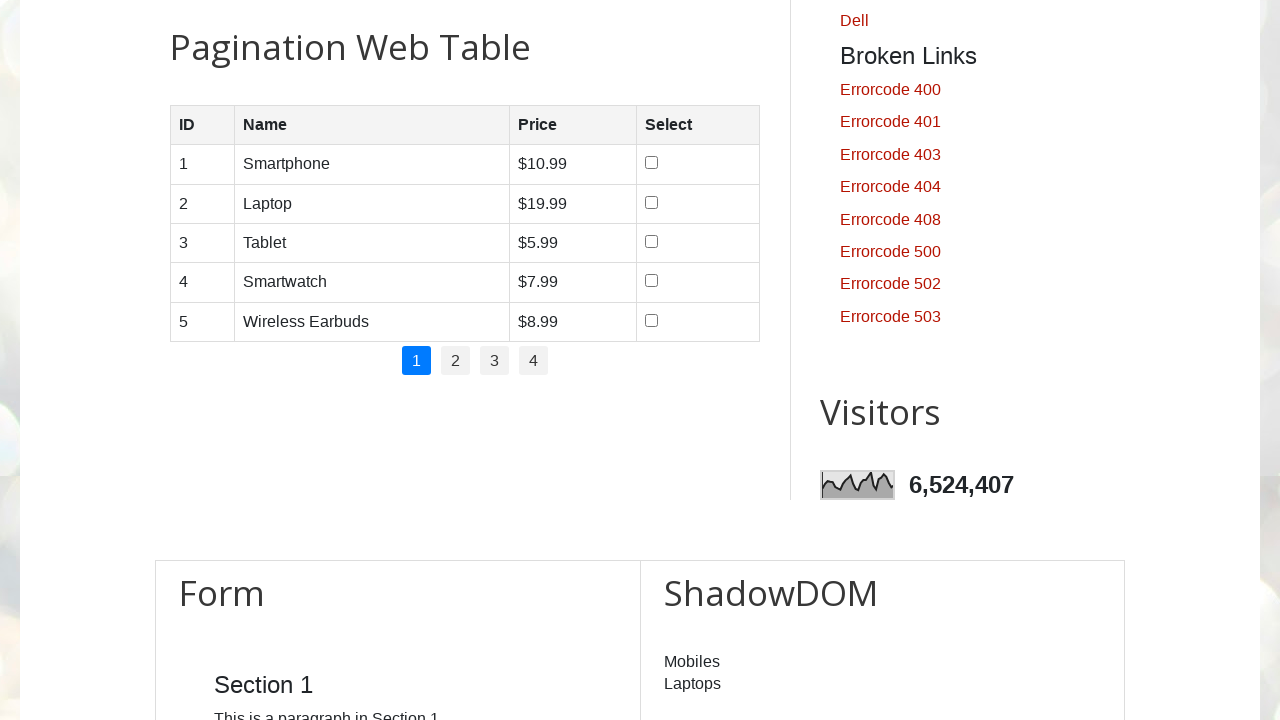

Waited 500ms for table to fully render
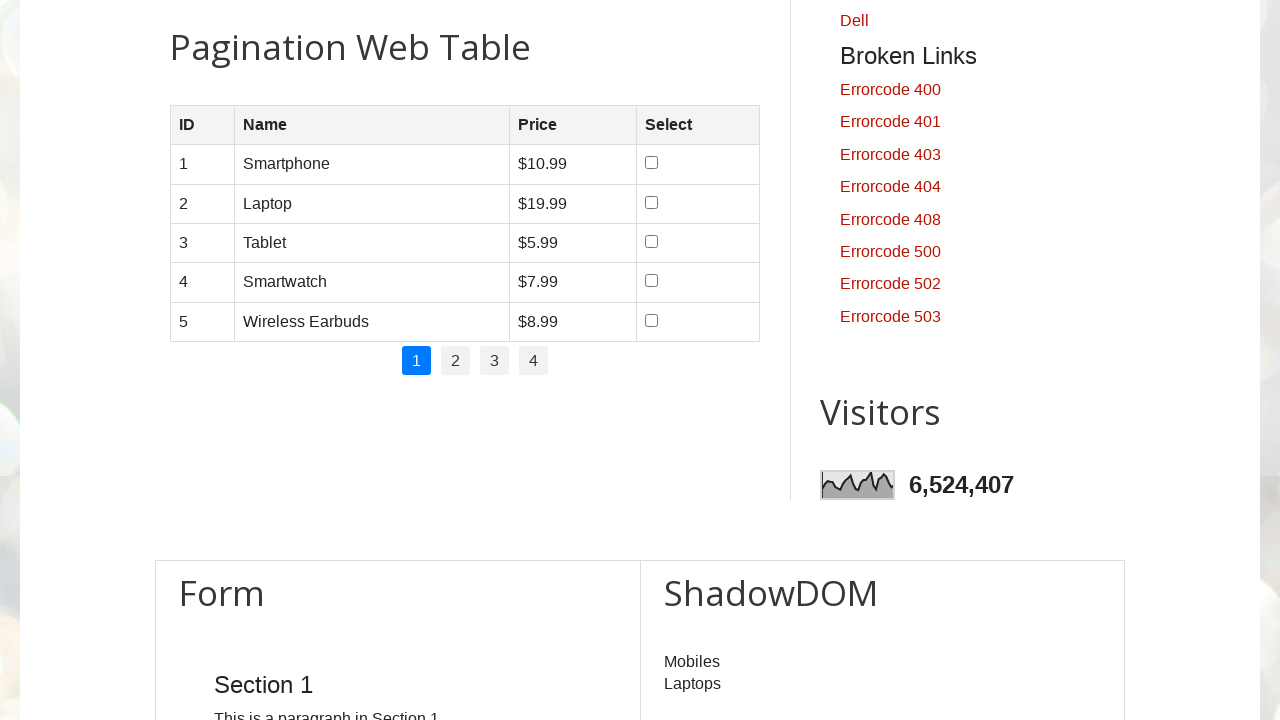

Clicked pagination link 2 at (456, 361) on #pagination > li > a >> nth=1
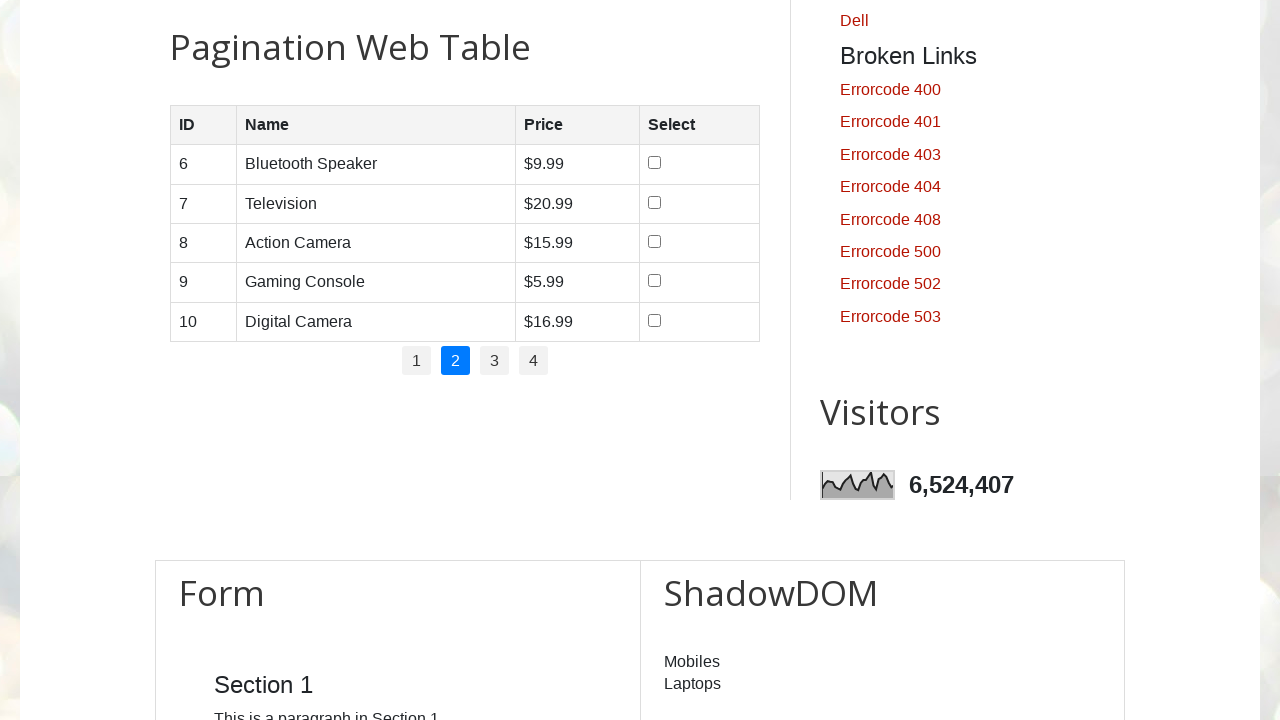

Table rows loaded after pagination
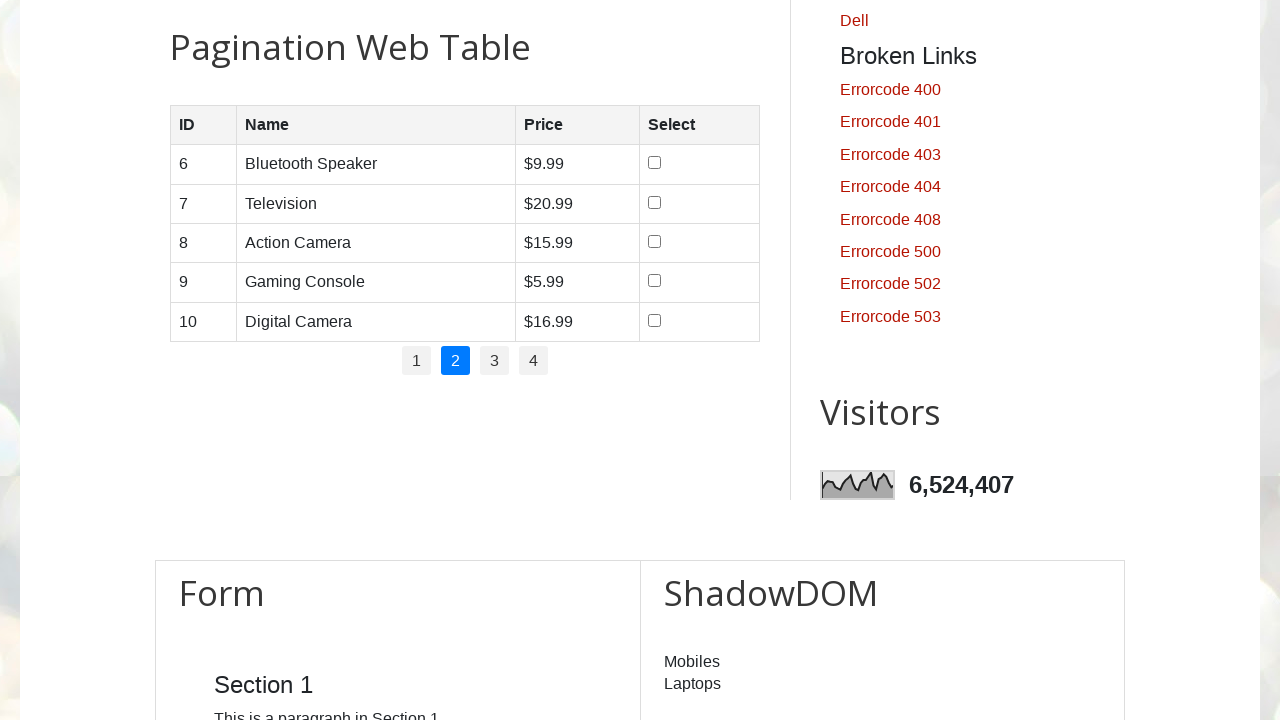

Waited 500ms for table to fully render
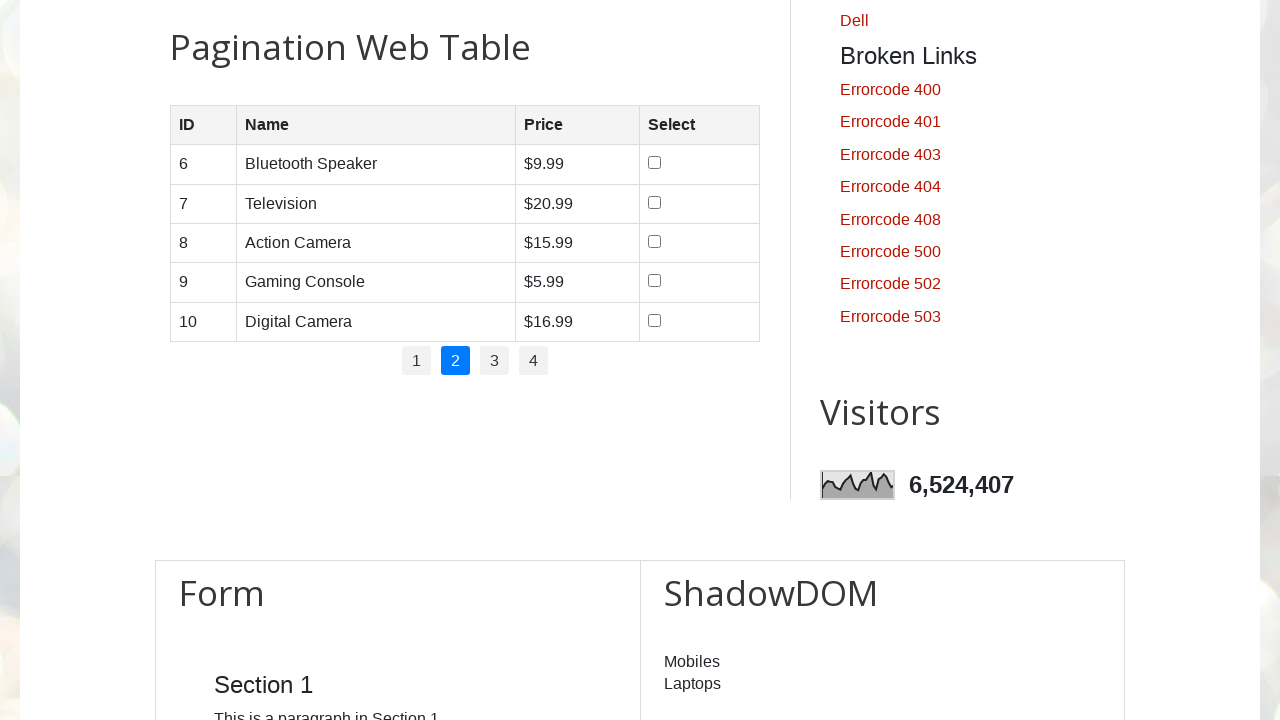

Clicked pagination link 3 at (494, 361) on #pagination > li > a >> nth=2
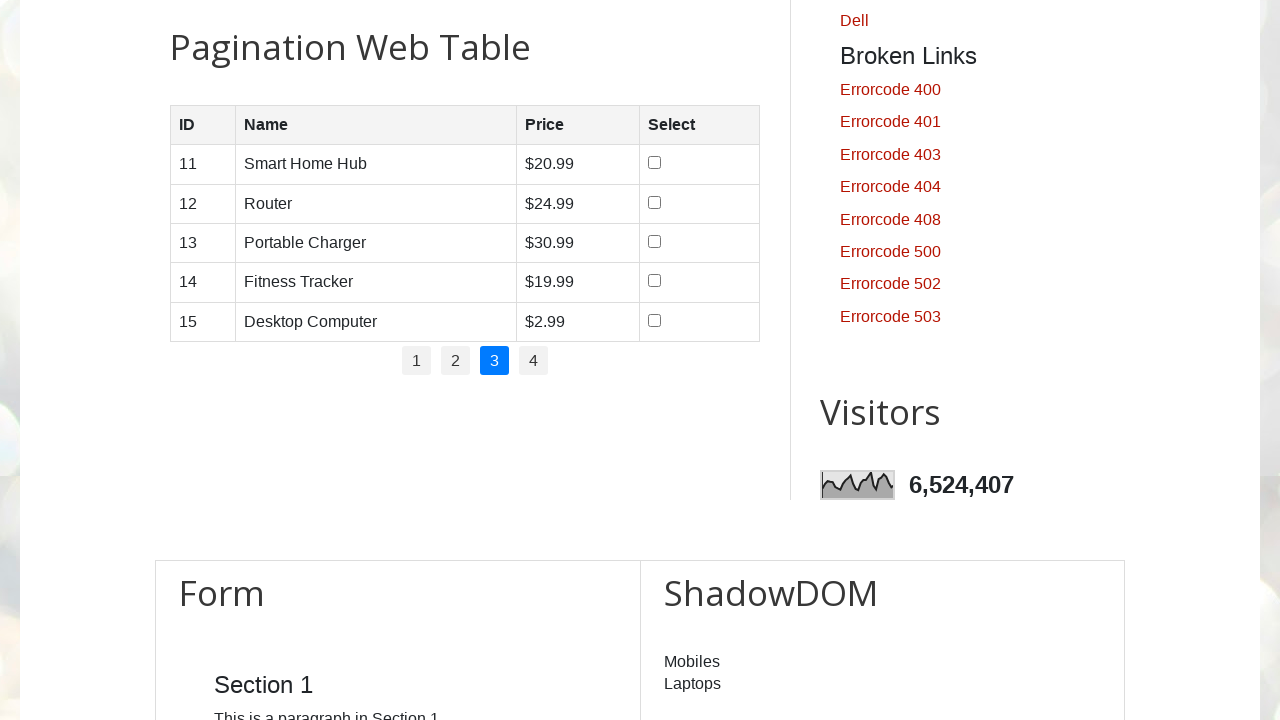

Table rows loaded after pagination
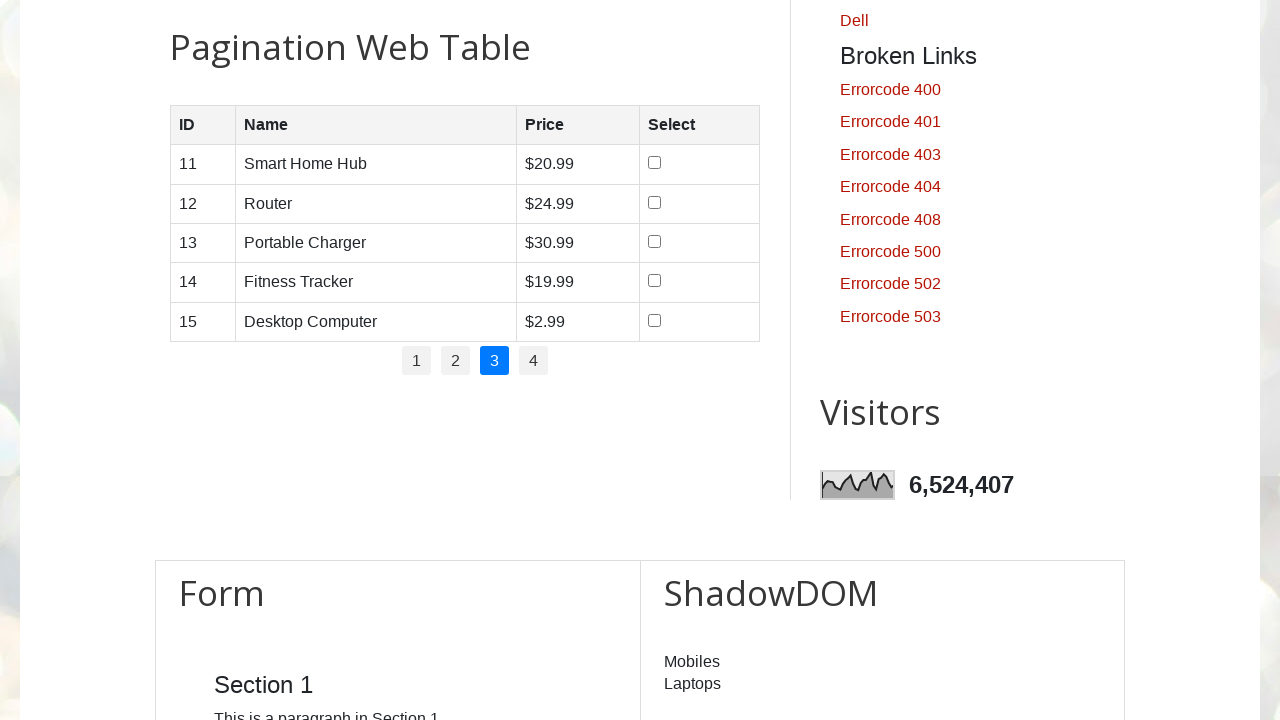

Waited 500ms for table to fully render
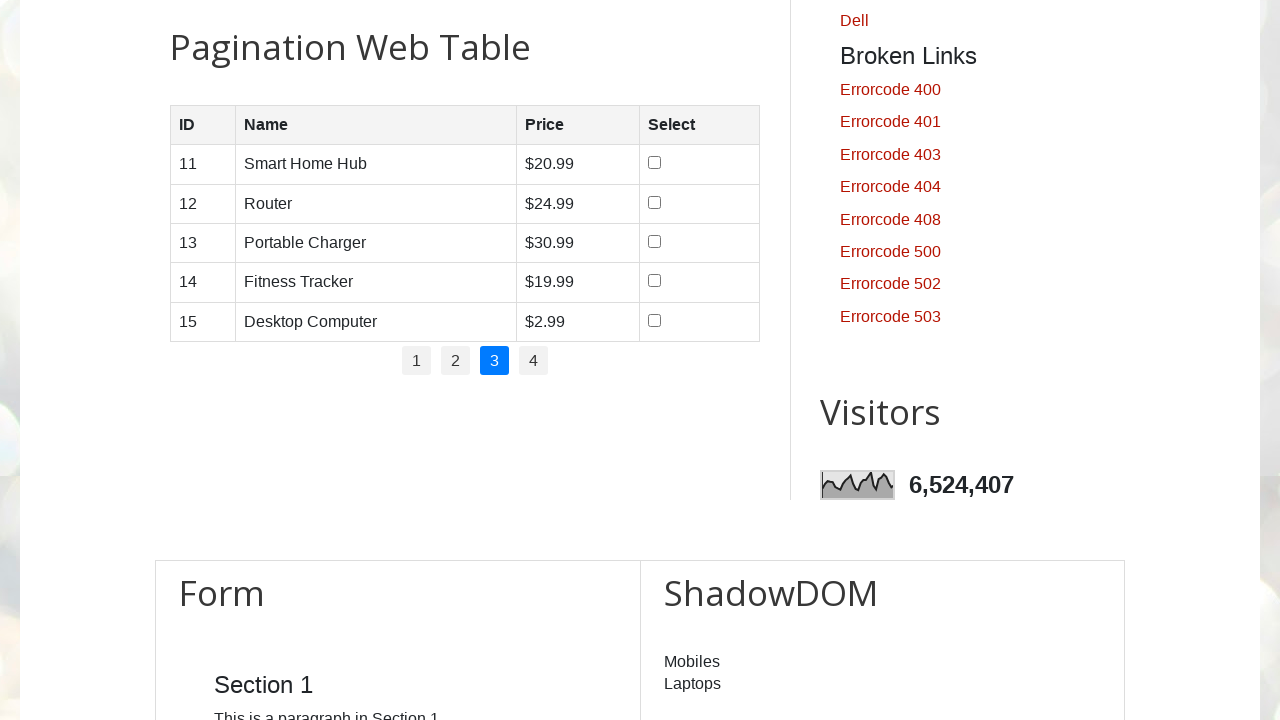

Clicked pagination link 4 at (534, 361) on #pagination > li > a >> nth=3
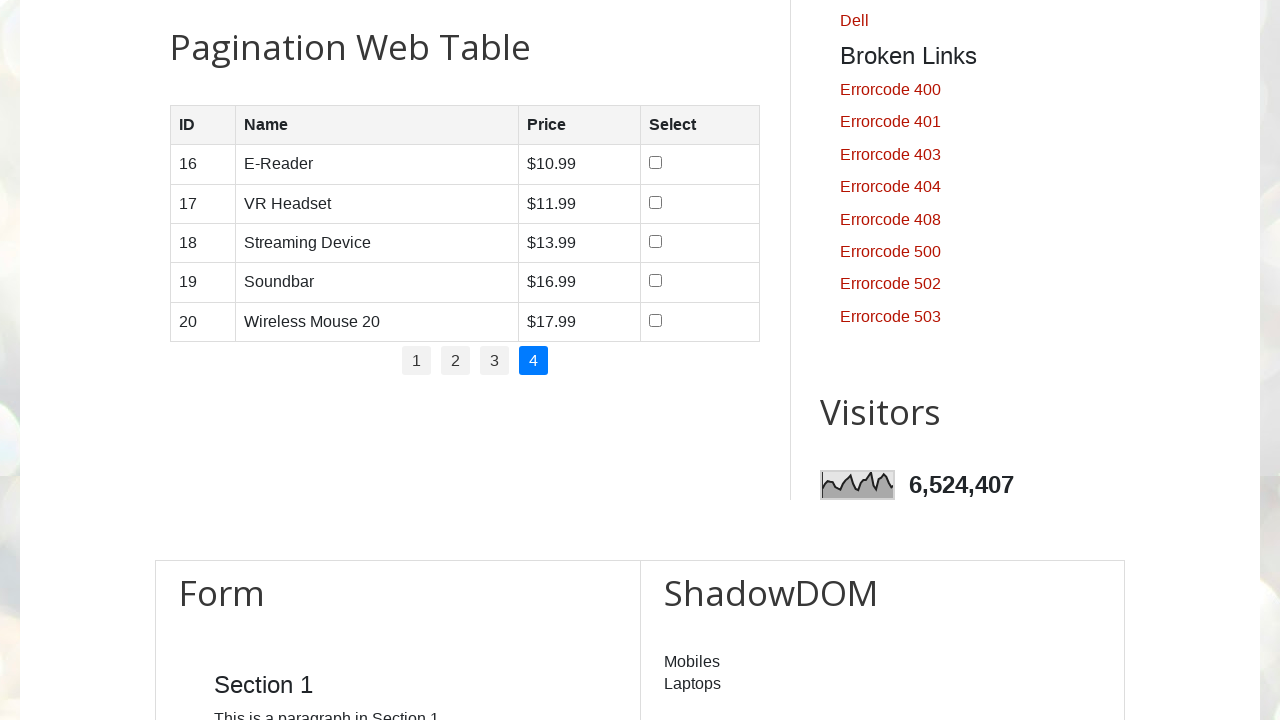

Table rows loaded after pagination
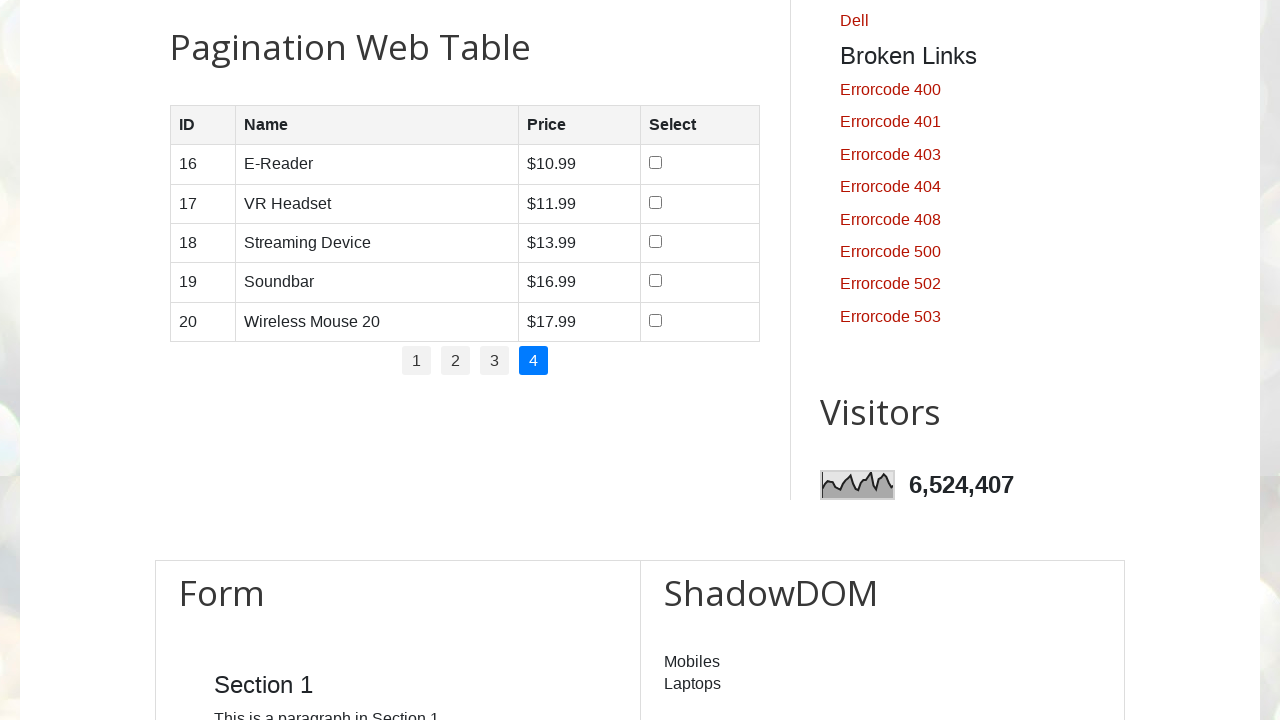

Waited 500ms for table to fully render
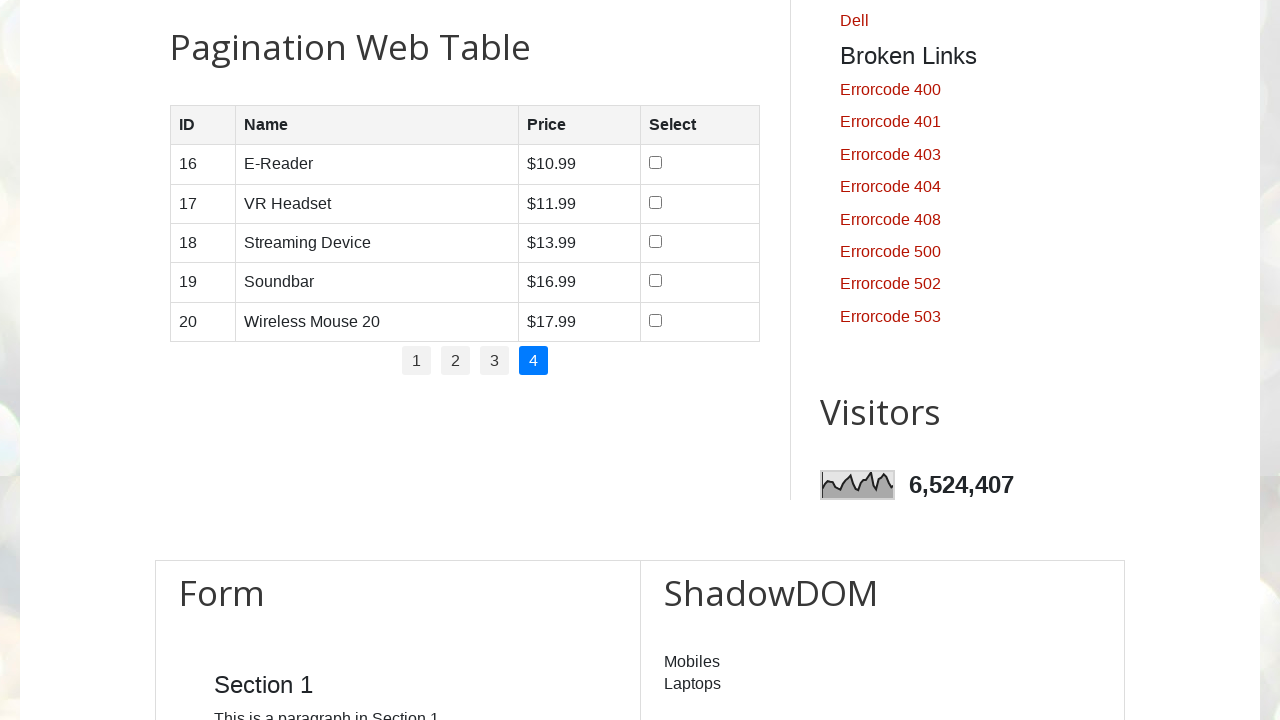

Clicked checkbox for product 'Wireless Mouse 20' at (656, 320) on #productTable > tbody > tr >> nth=4 >> input
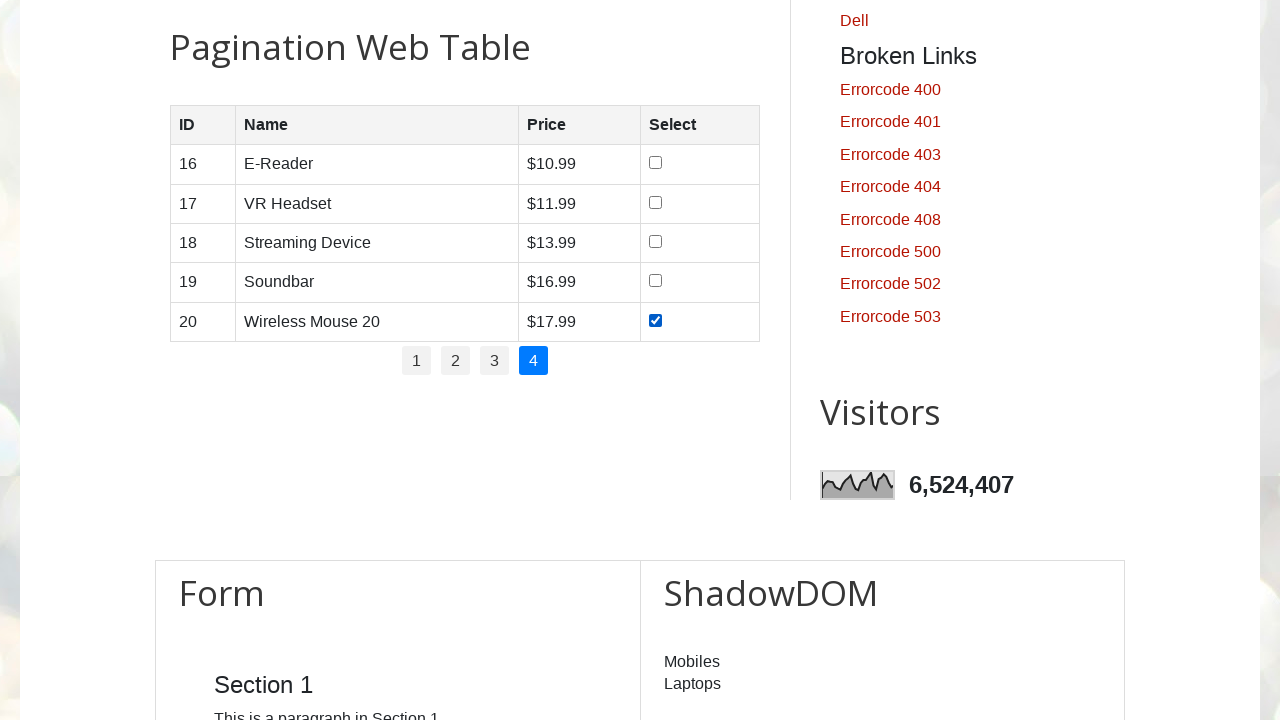

Waited 2000ms after selecting 'Wireless Mouse 20'
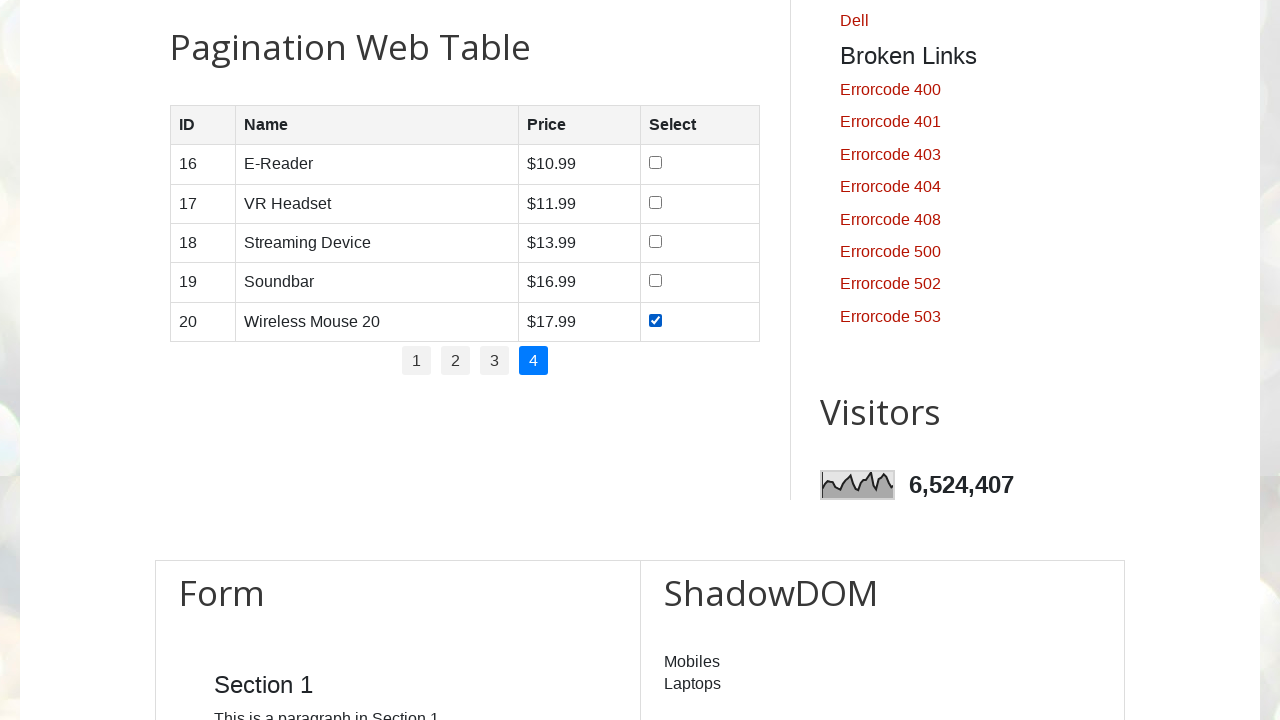

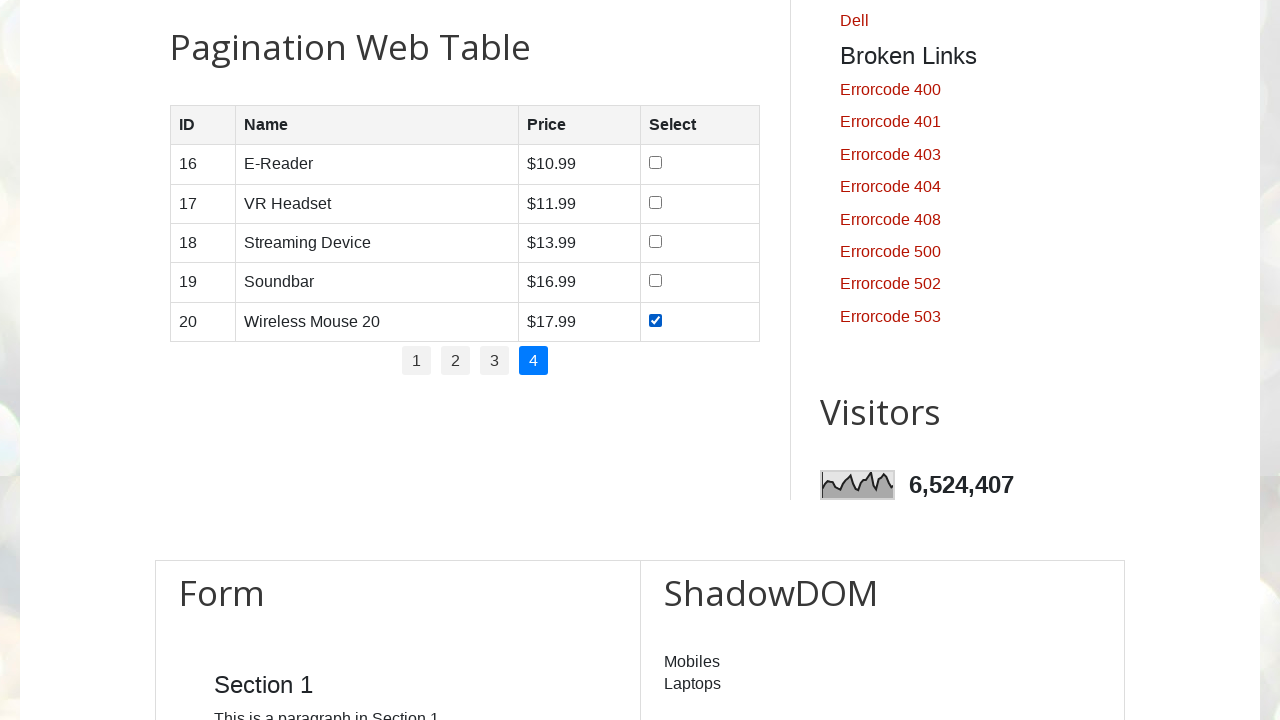